Tests infinite scroll functionality by scrolling down 750 pixels 10 times, then scrolling back up 750 pixels 10 times using JavaScript execution.

Starting URL: https://practice.cydeo.com/infinite_scroll

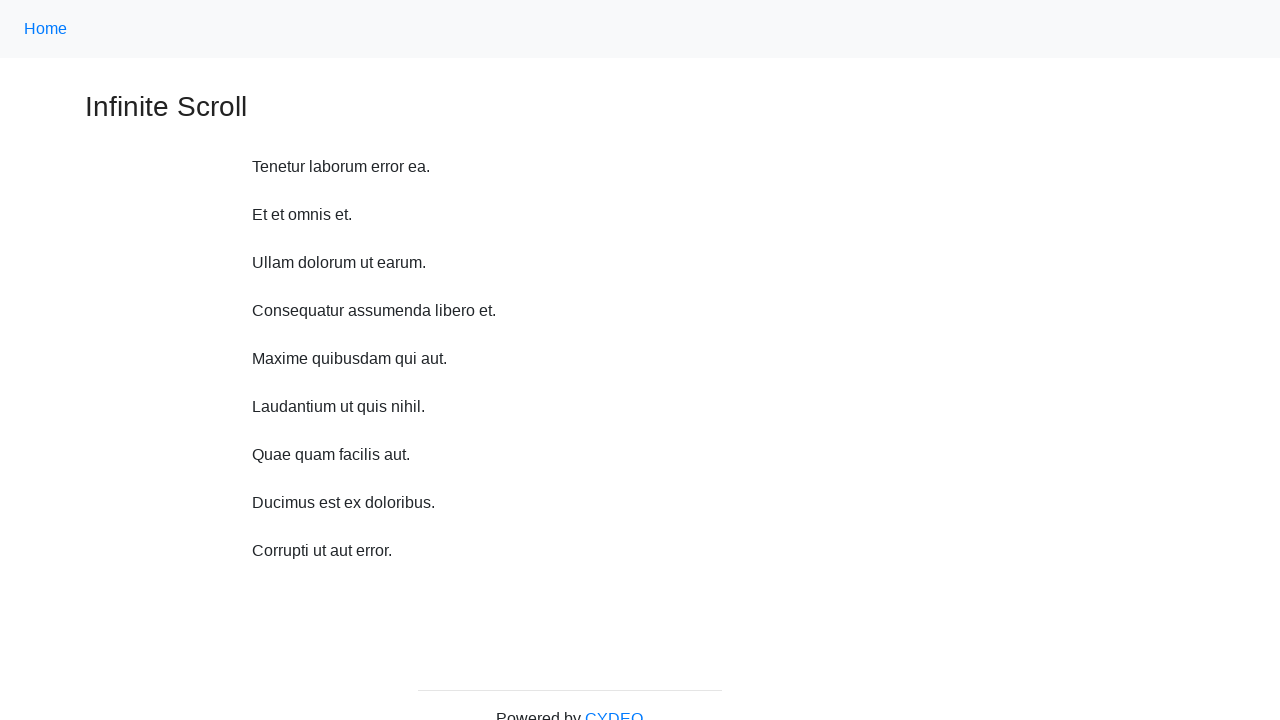

Waited 1 second before scroll
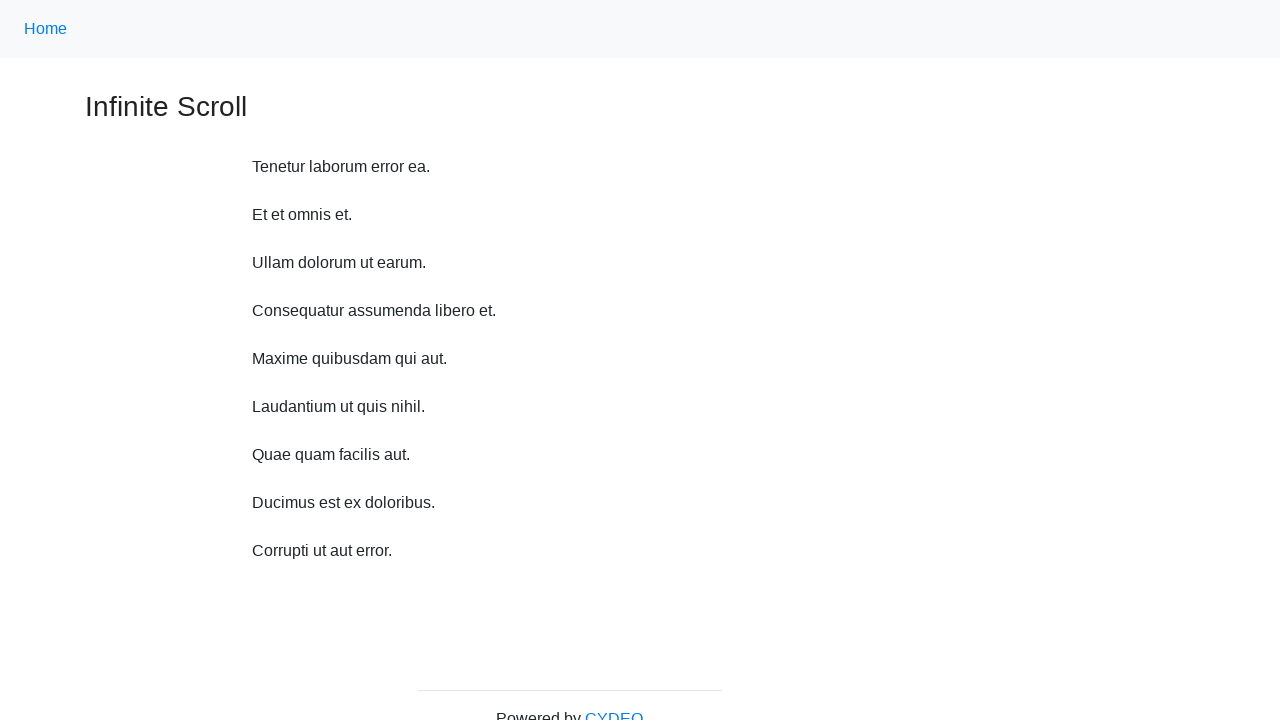

Scrolled down 750 pixels (iteration 1 of 10)
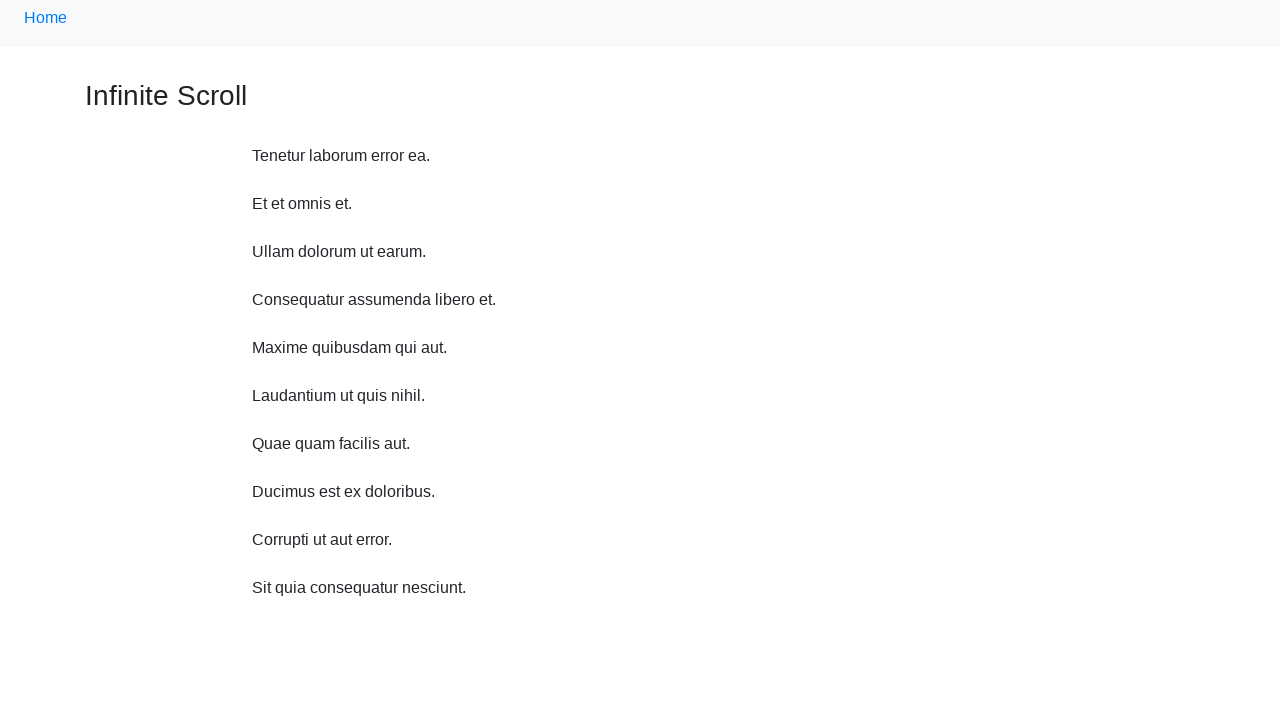

Waited 1 second before scroll
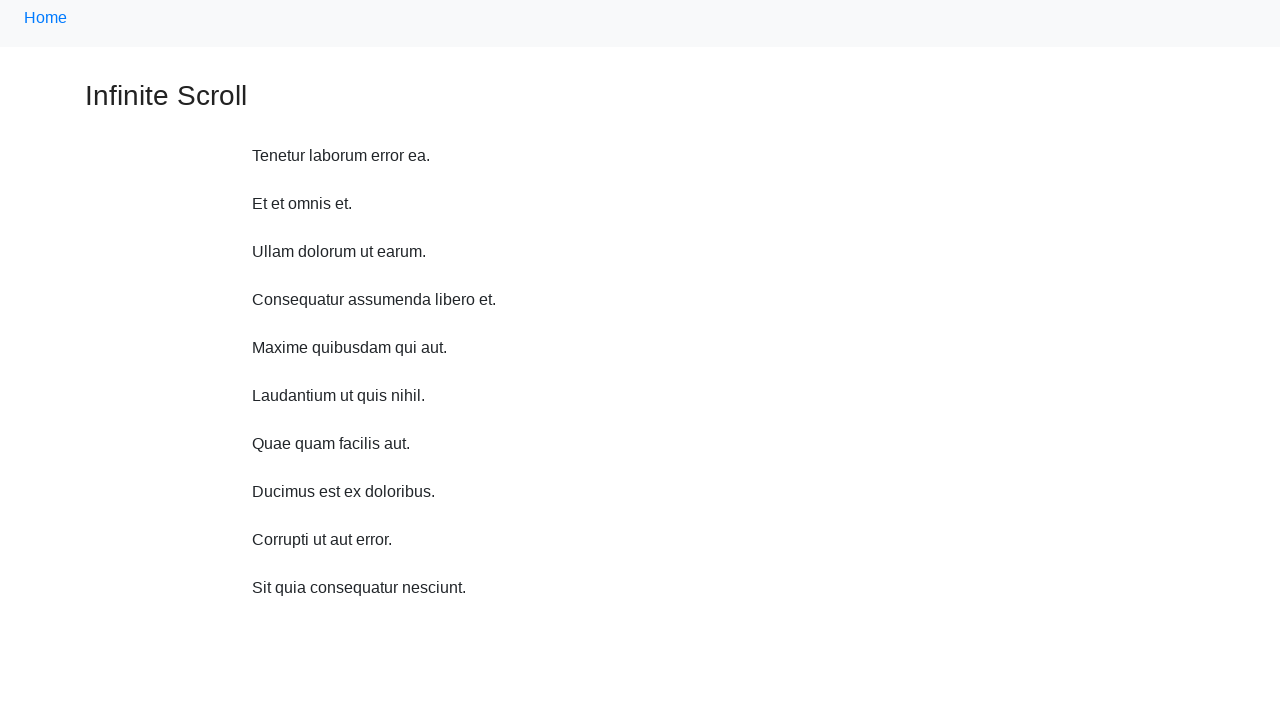

Scrolled down 750 pixels (iteration 2 of 10)
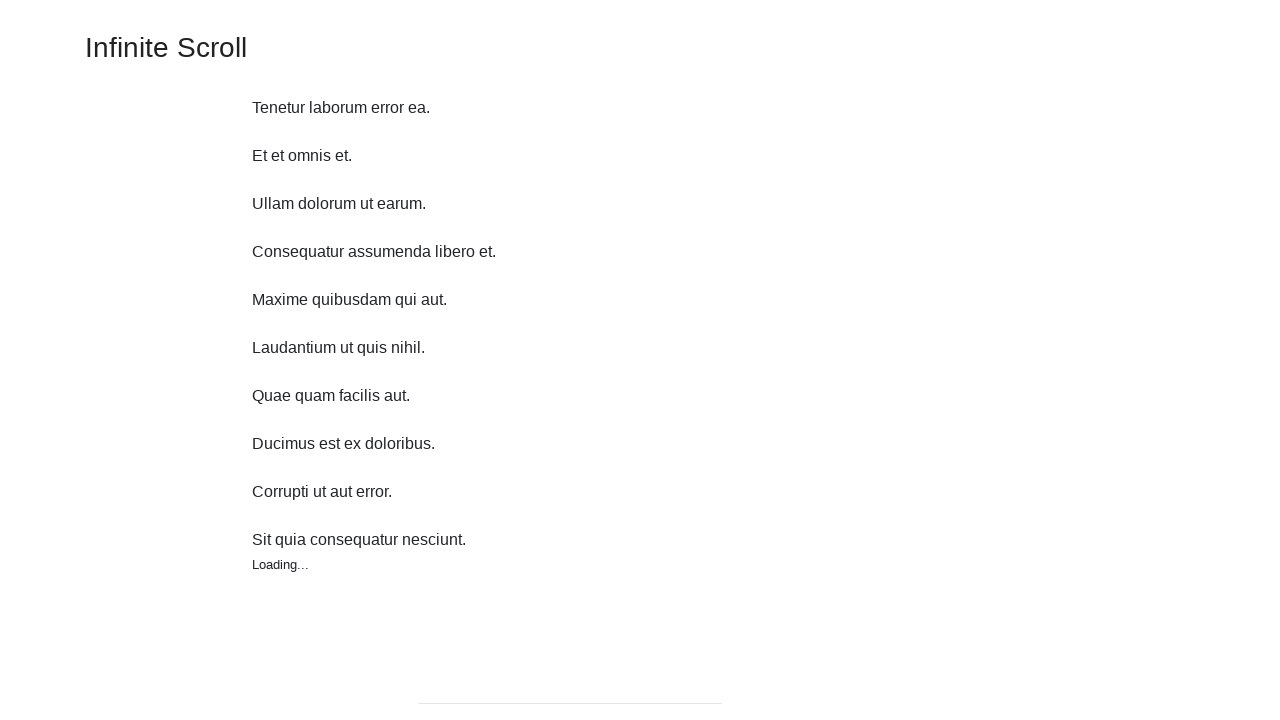

Waited 1 second before scroll
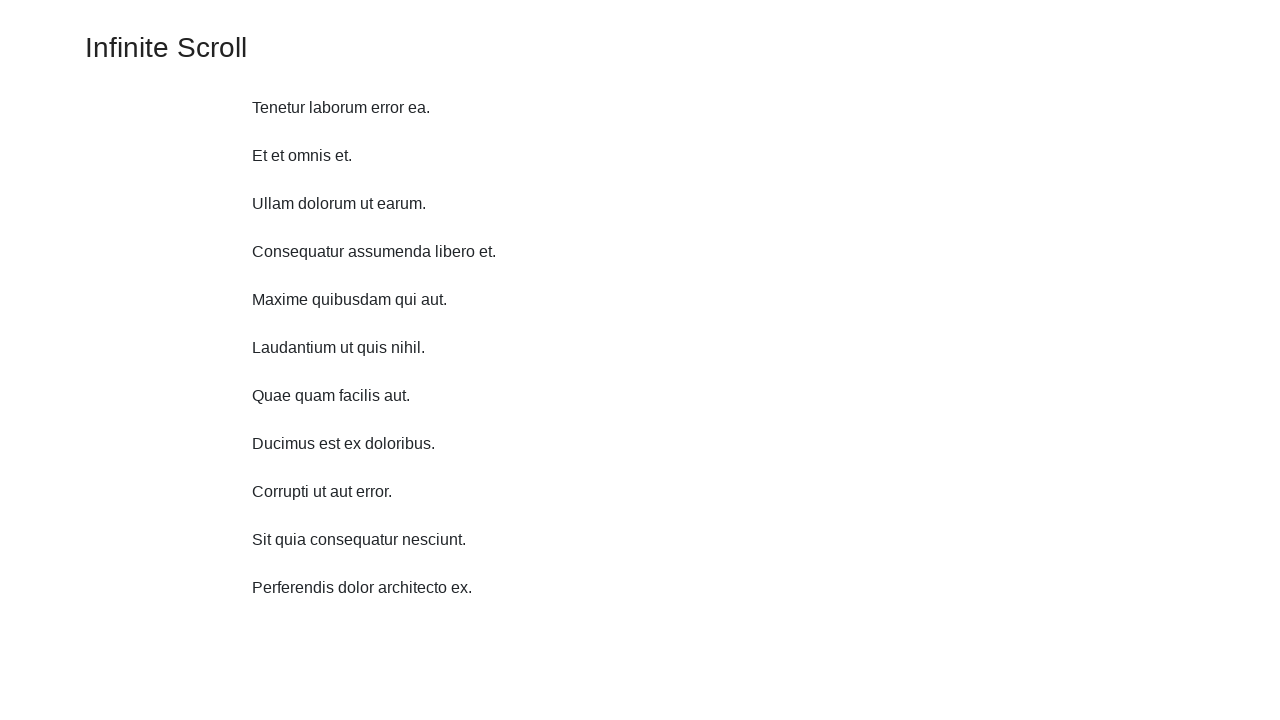

Scrolled down 750 pixels (iteration 3 of 10)
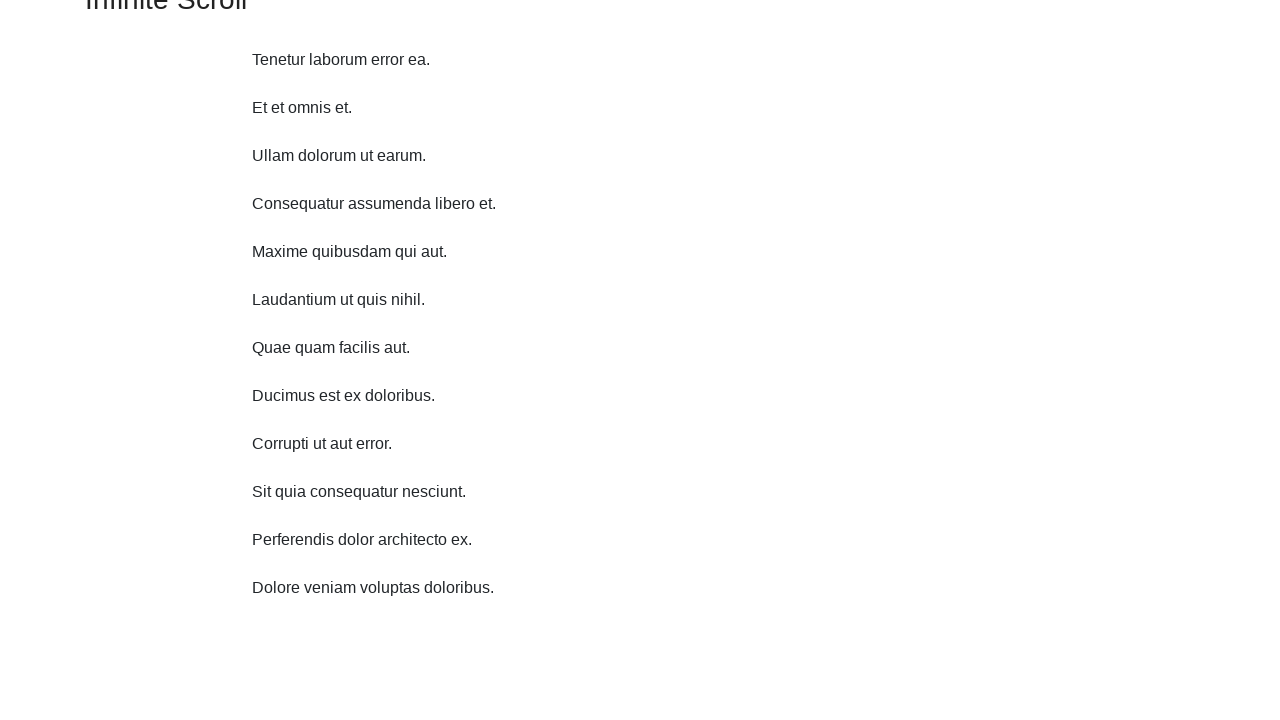

Waited 1 second before scroll
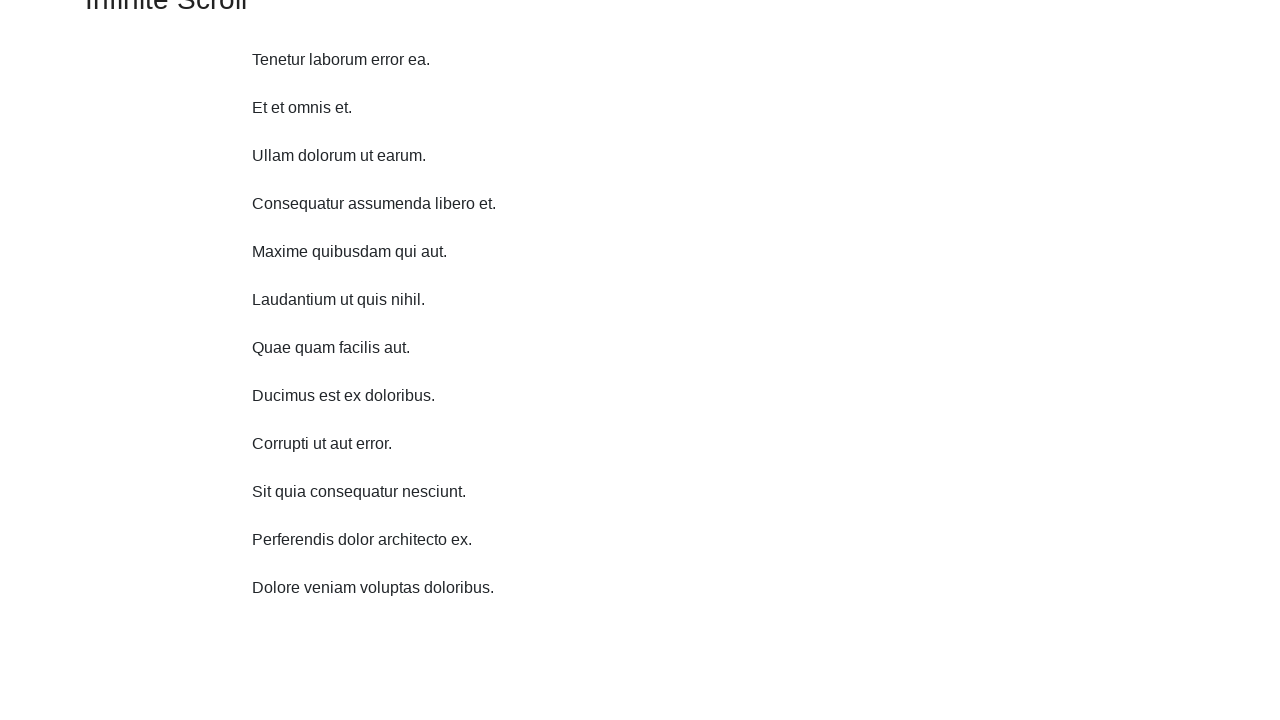

Scrolled down 750 pixels (iteration 4 of 10)
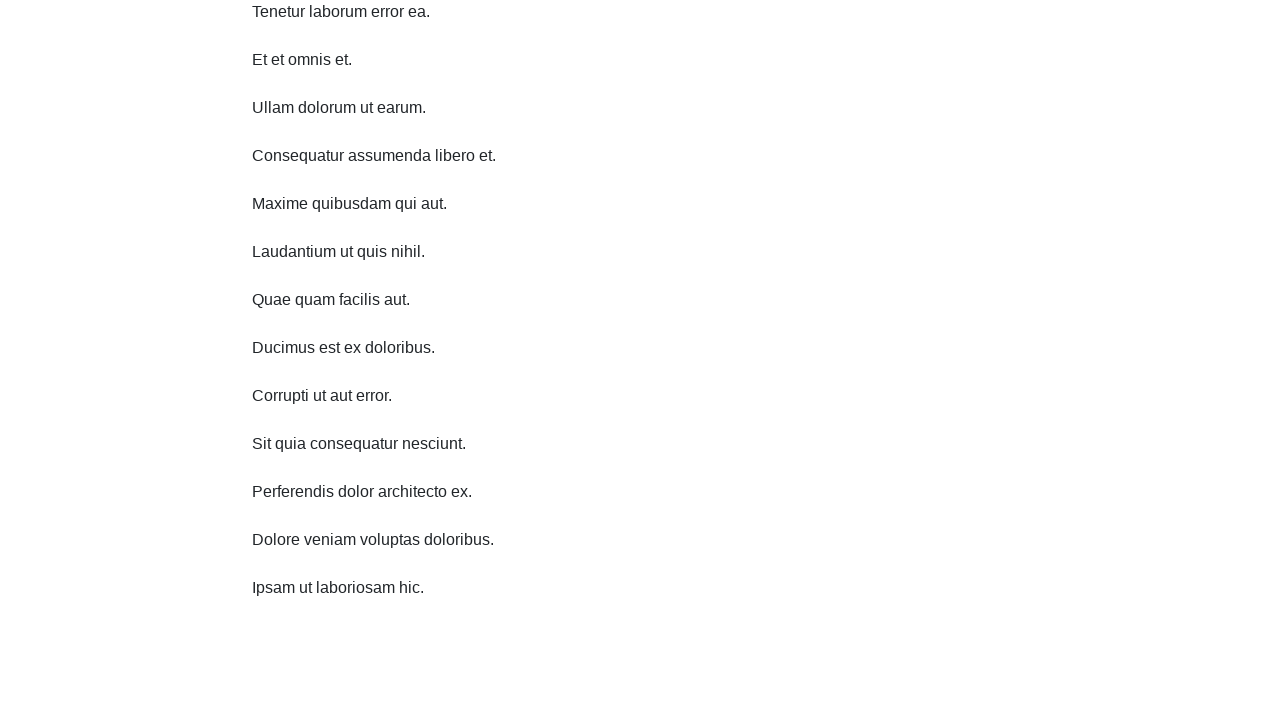

Waited 1 second before scroll
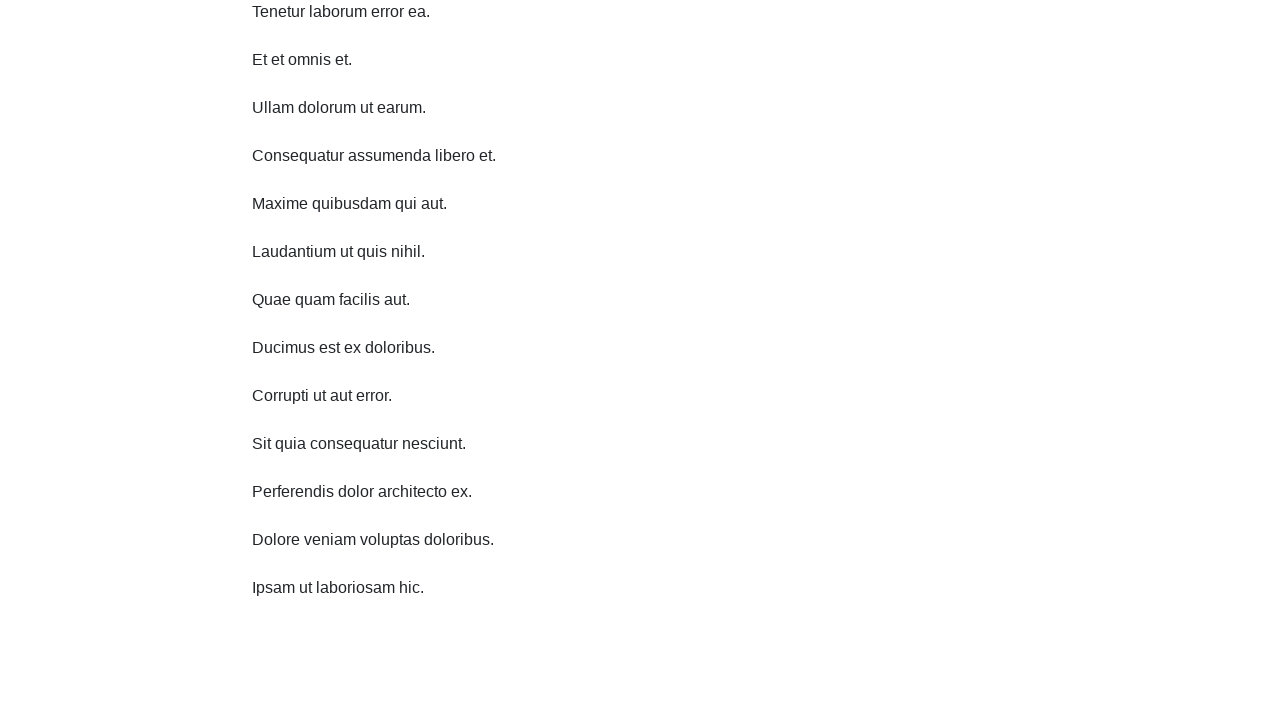

Scrolled down 750 pixels (iteration 5 of 10)
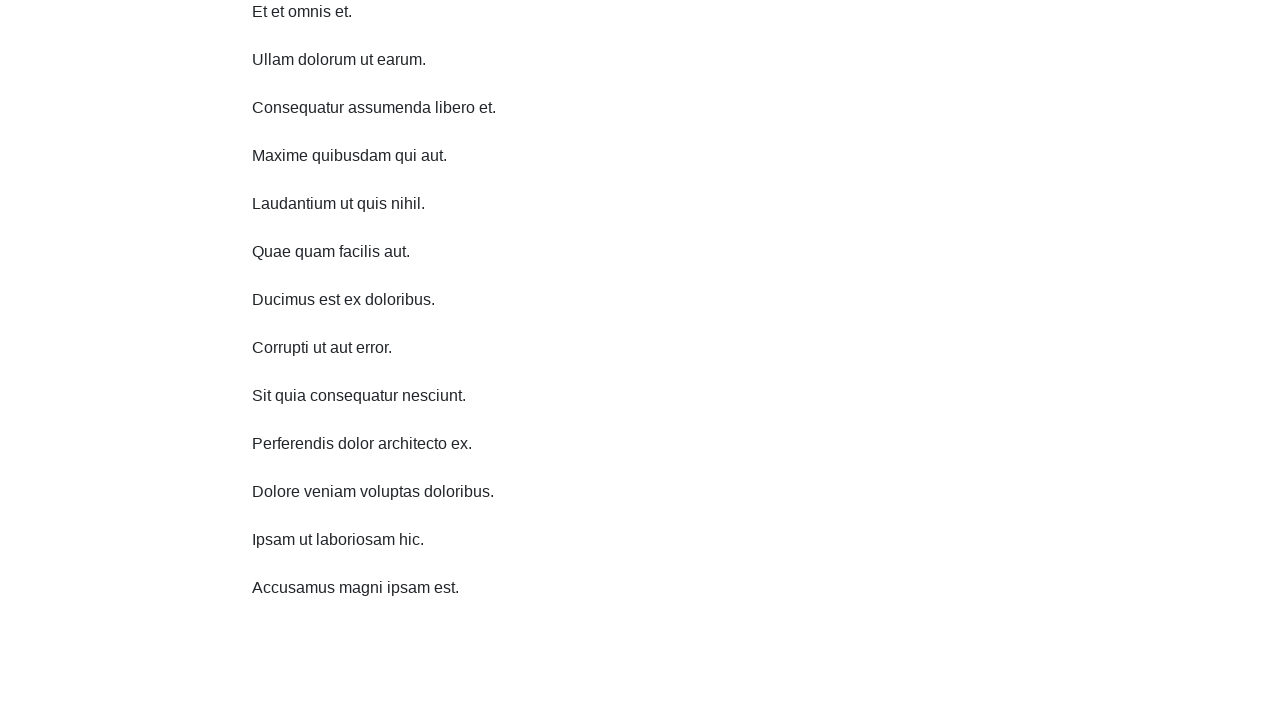

Waited 1 second before scroll
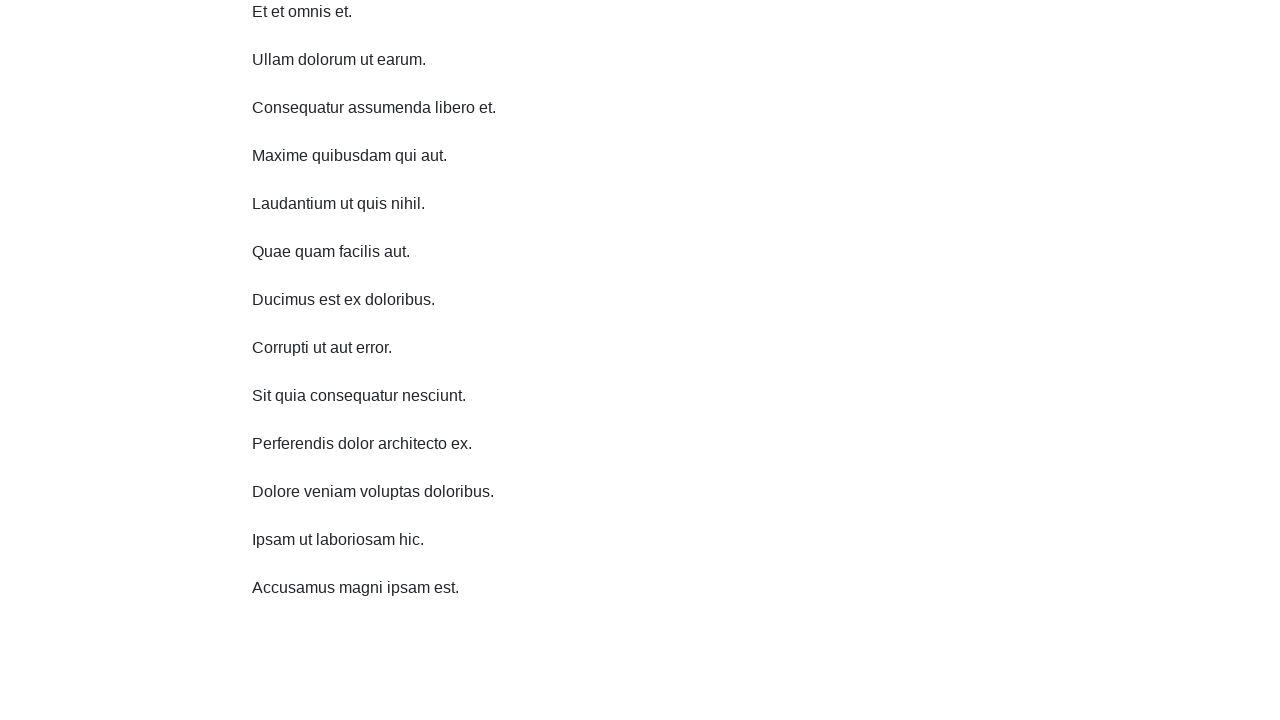

Scrolled down 750 pixels (iteration 6 of 10)
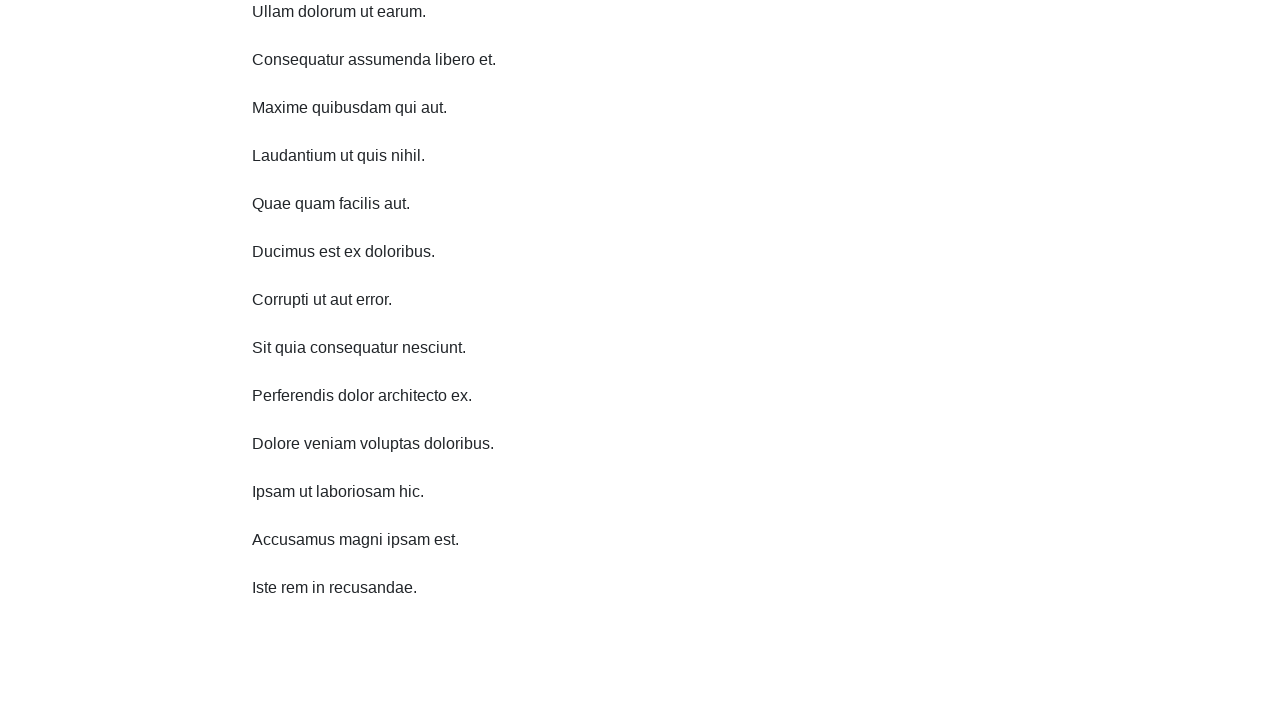

Waited 1 second before scroll
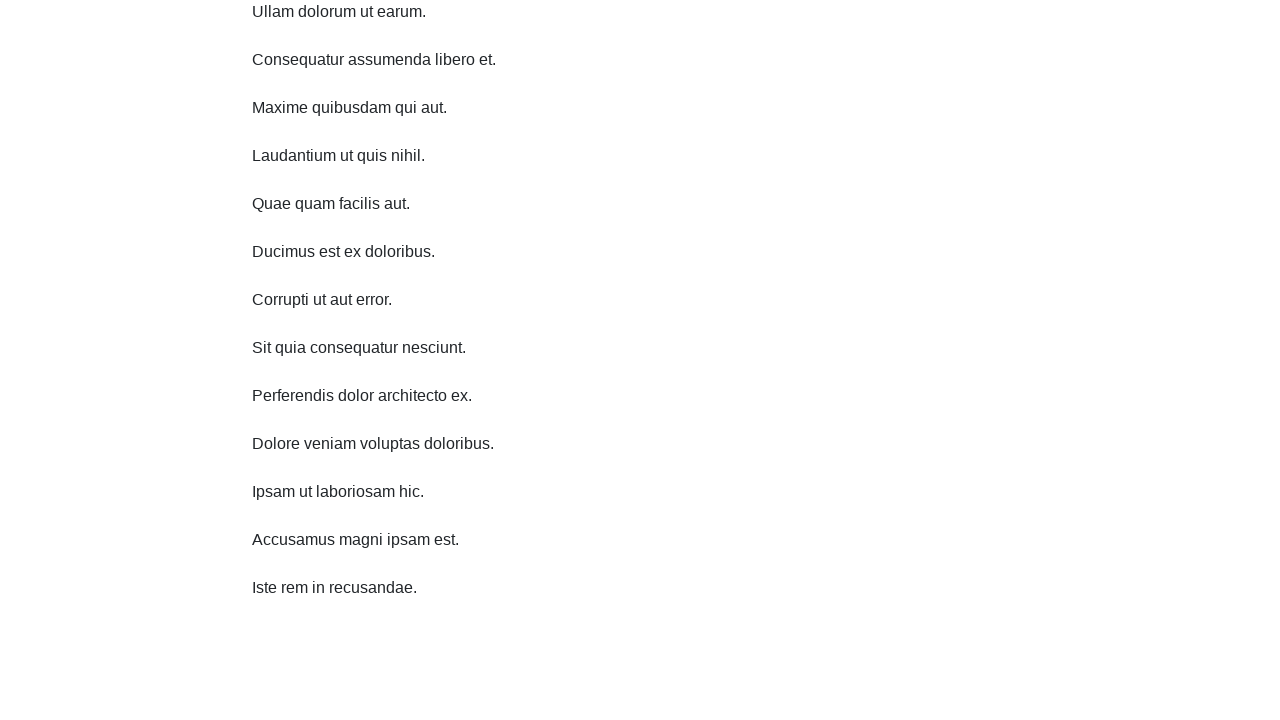

Scrolled down 750 pixels (iteration 7 of 10)
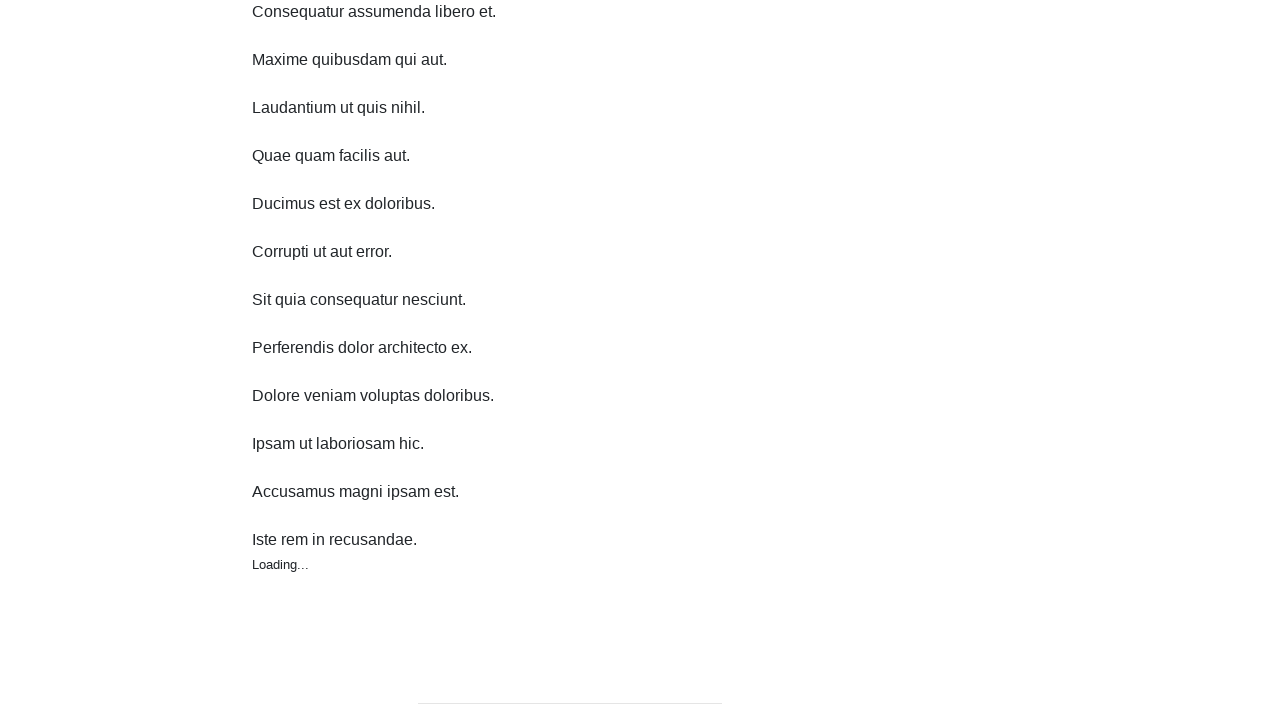

Waited 1 second before scroll
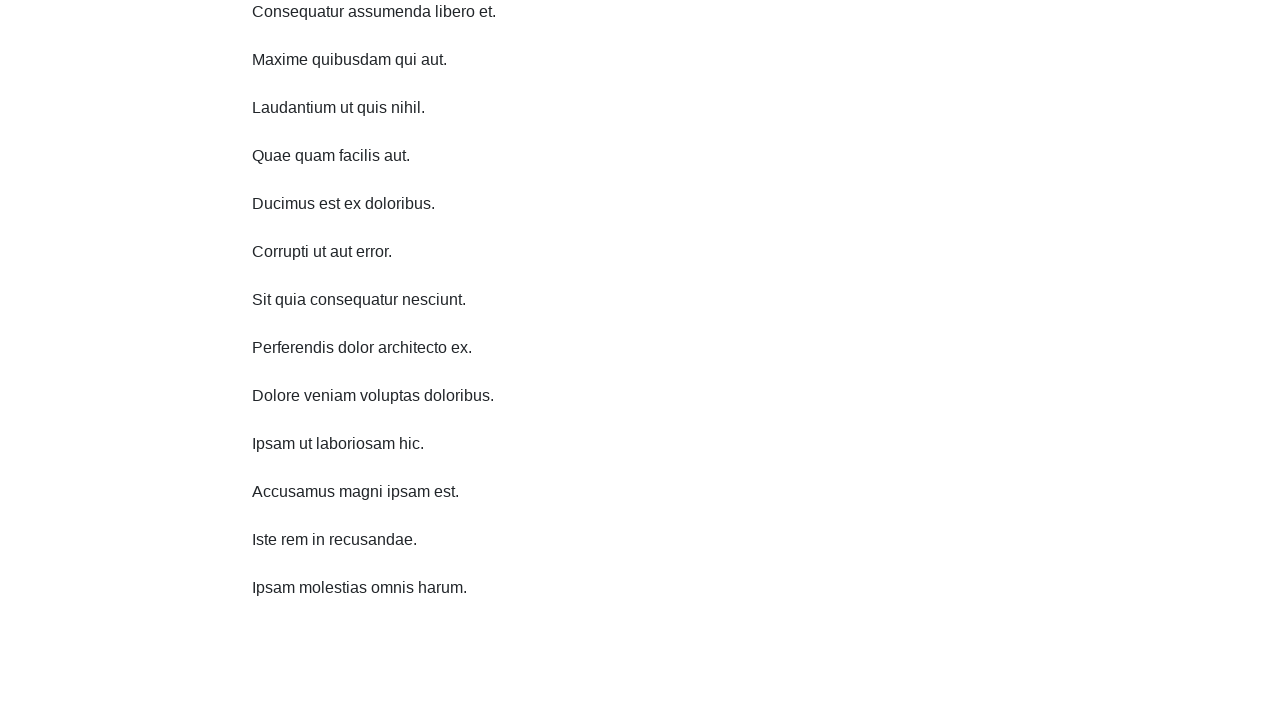

Scrolled down 750 pixels (iteration 8 of 10)
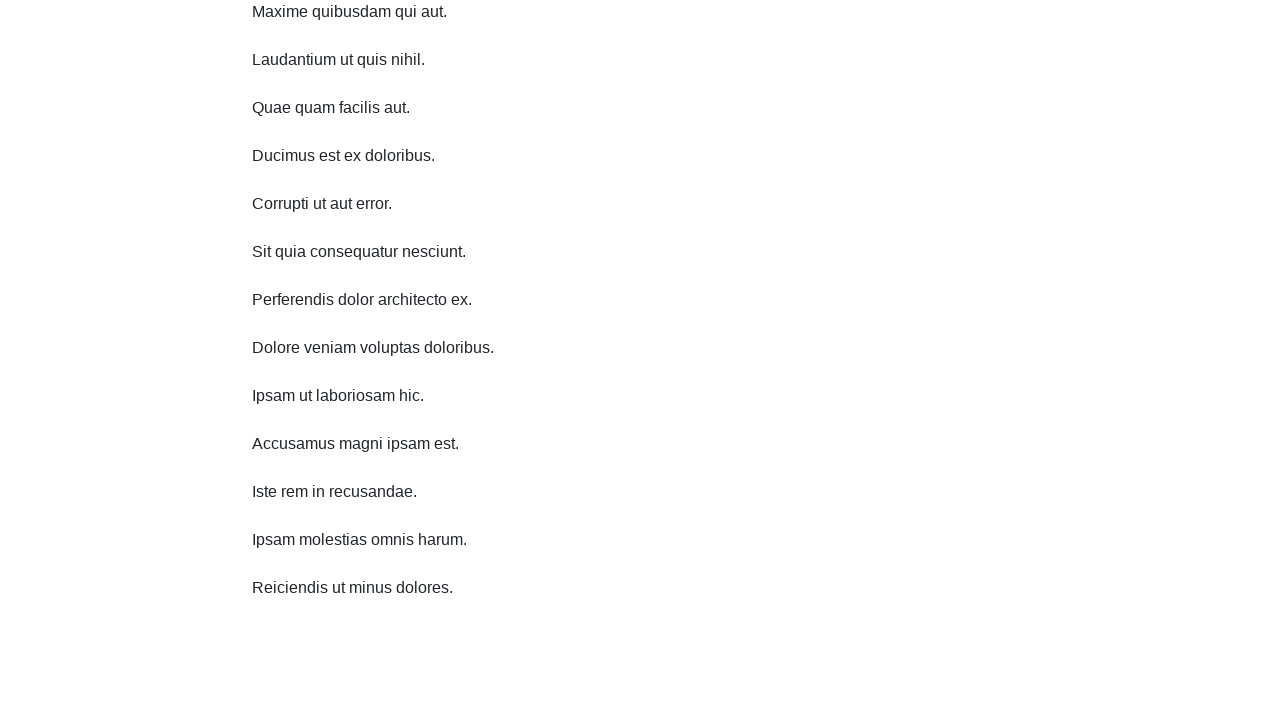

Waited 1 second before scroll
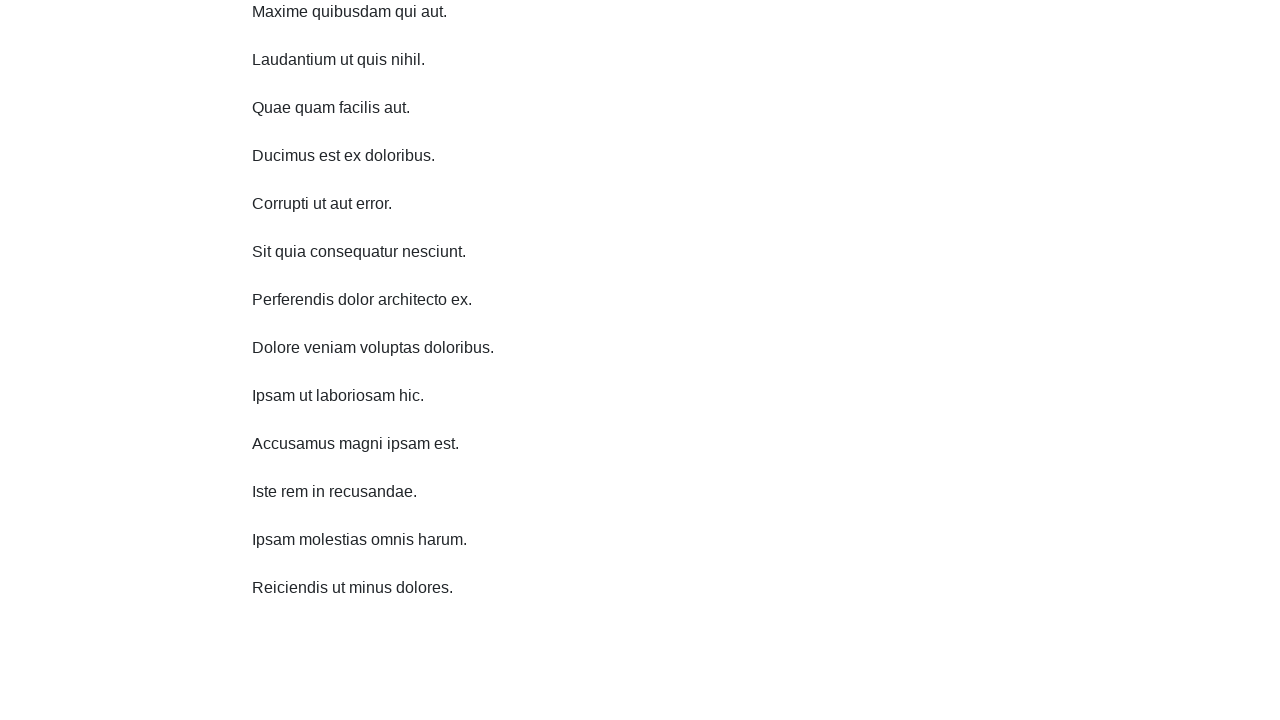

Scrolled down 750 pixels (iteration 9 of 10)
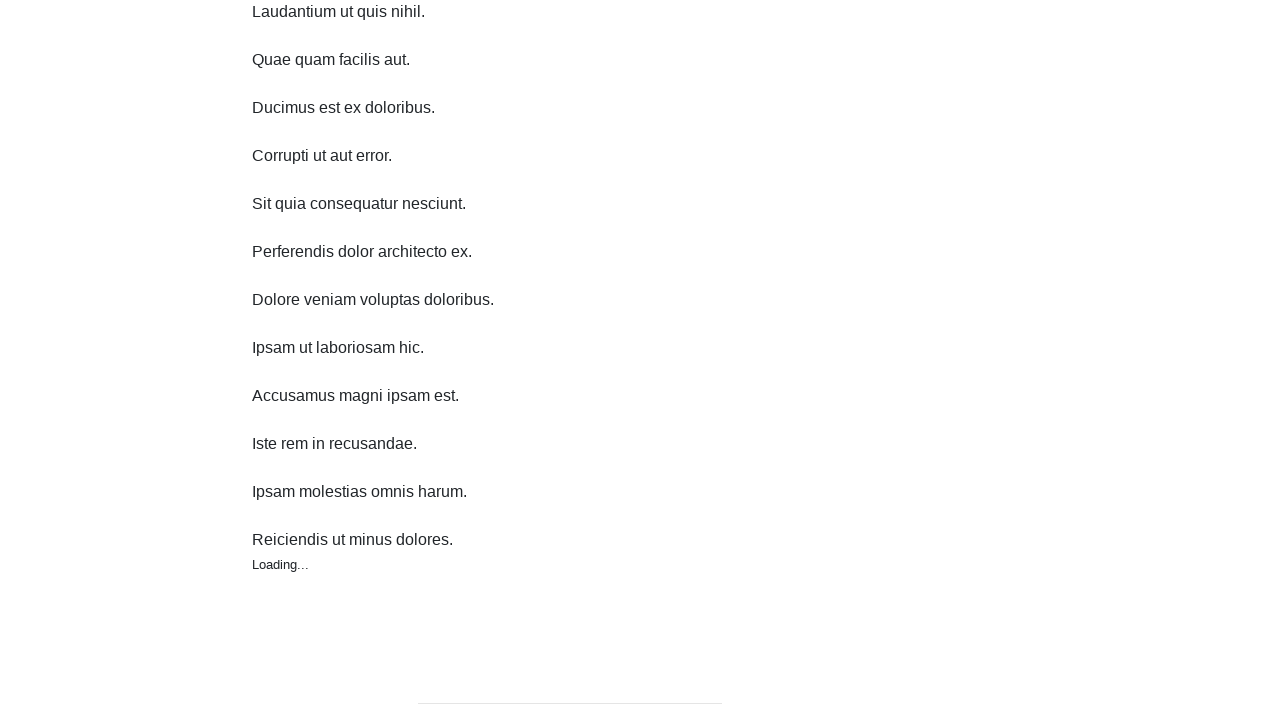

Waited 1 second before scroll
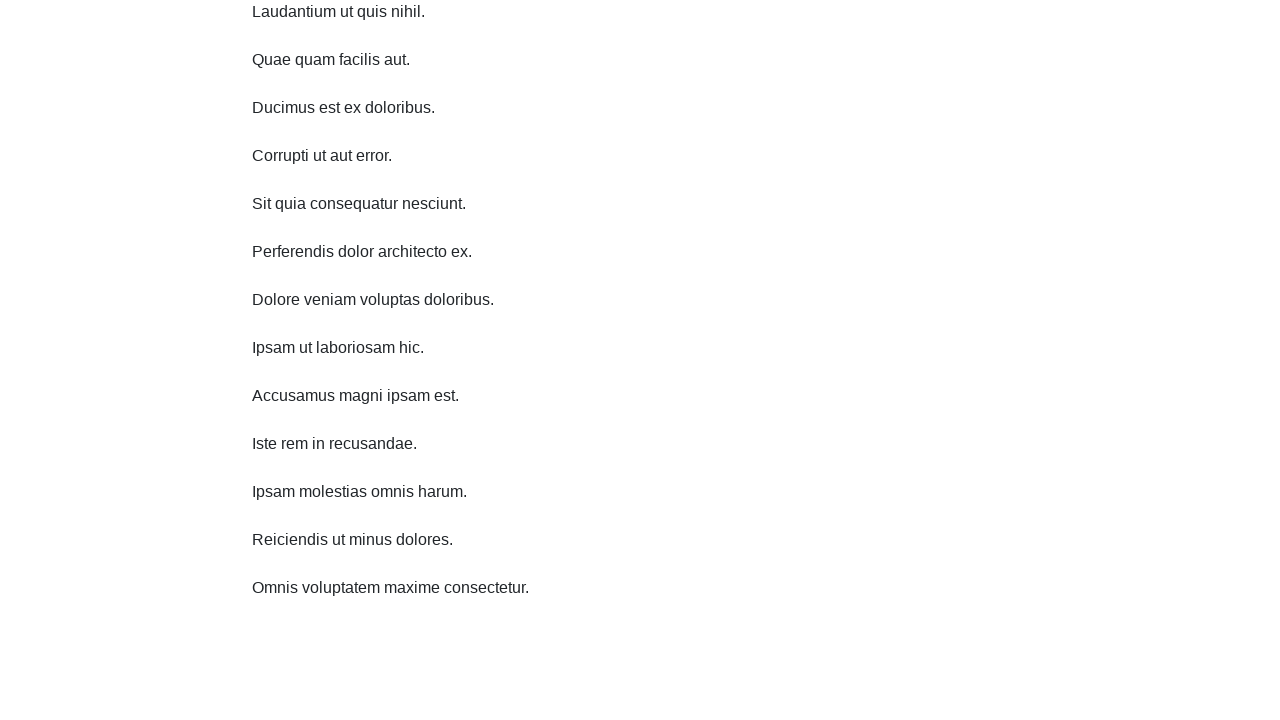

Scrolled down 750 pixels (iteration 10 of 10)
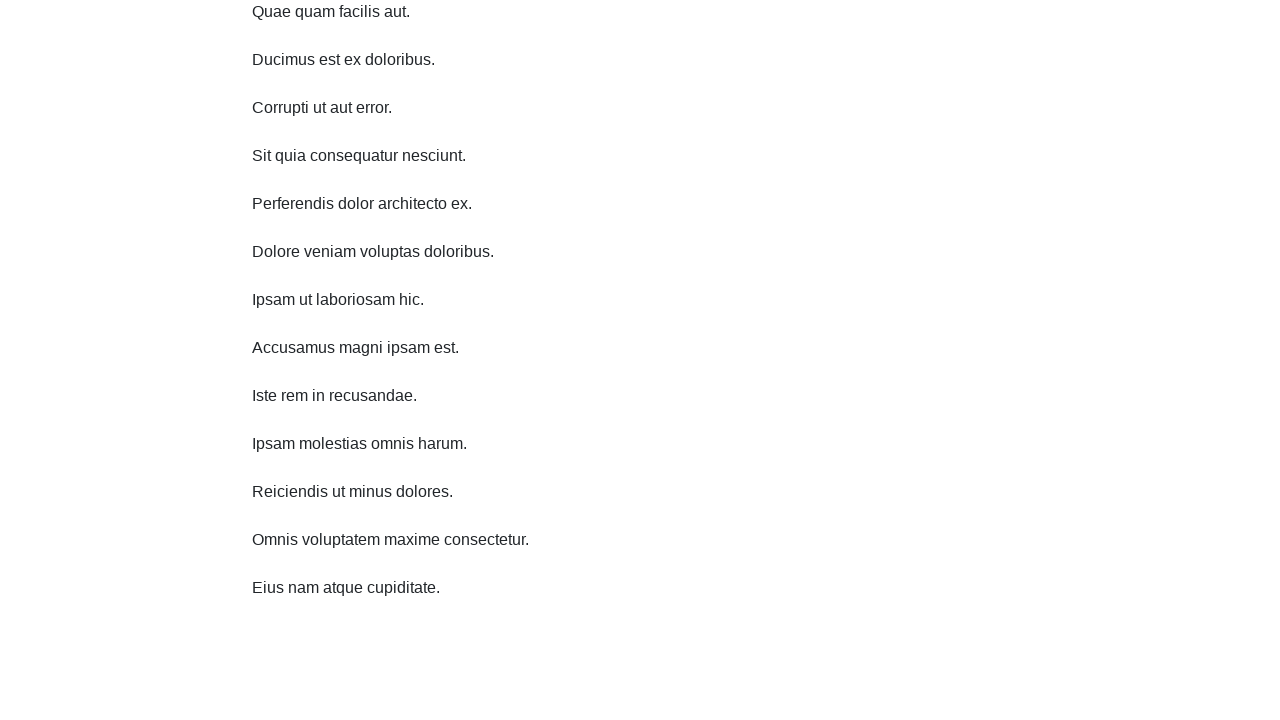

Waited 1 second before scroll
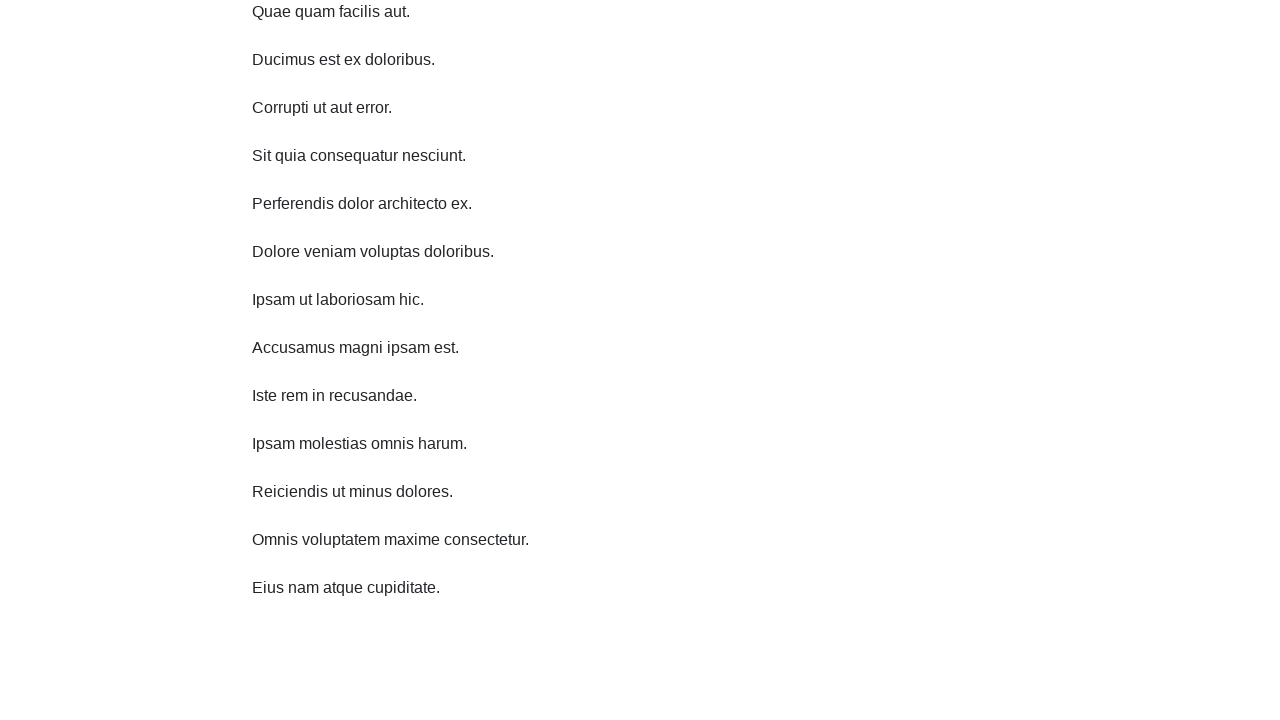

Scrolled up 750 pixels (iteration 1 of 10)
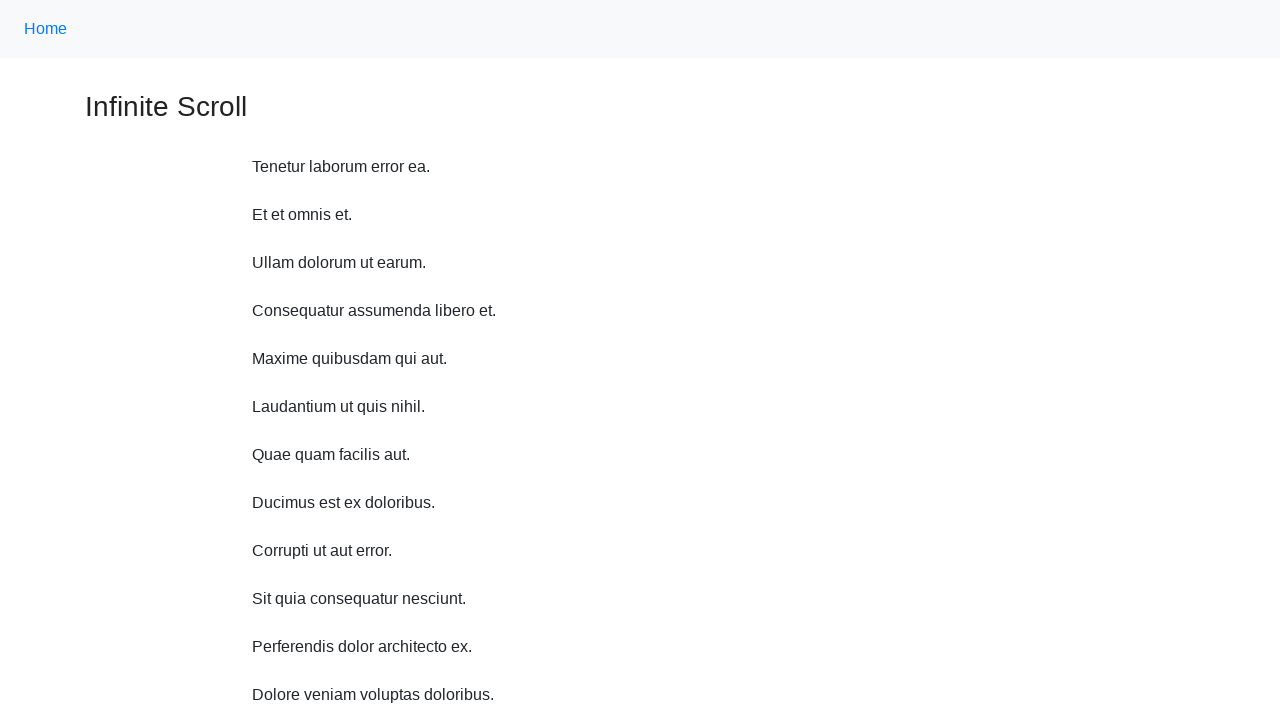

Waited 1 second before scroll
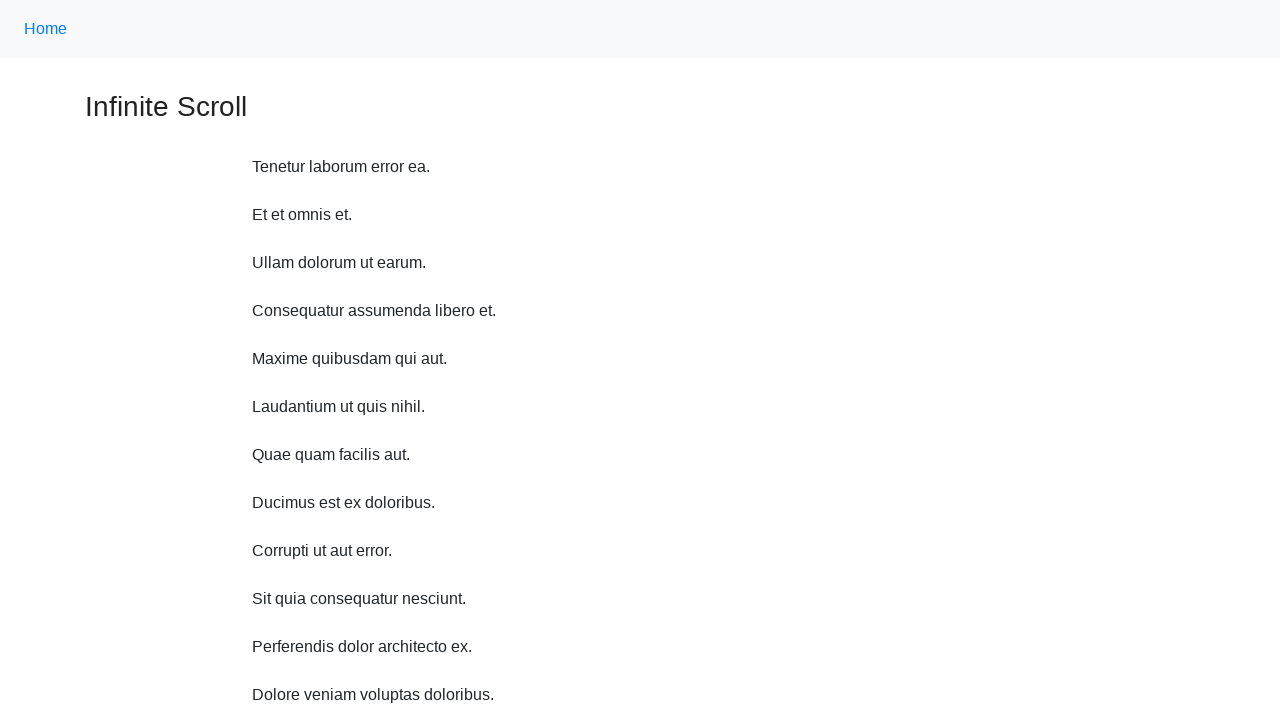

Scrolled up 750 pixels (iteration 2 of 10)
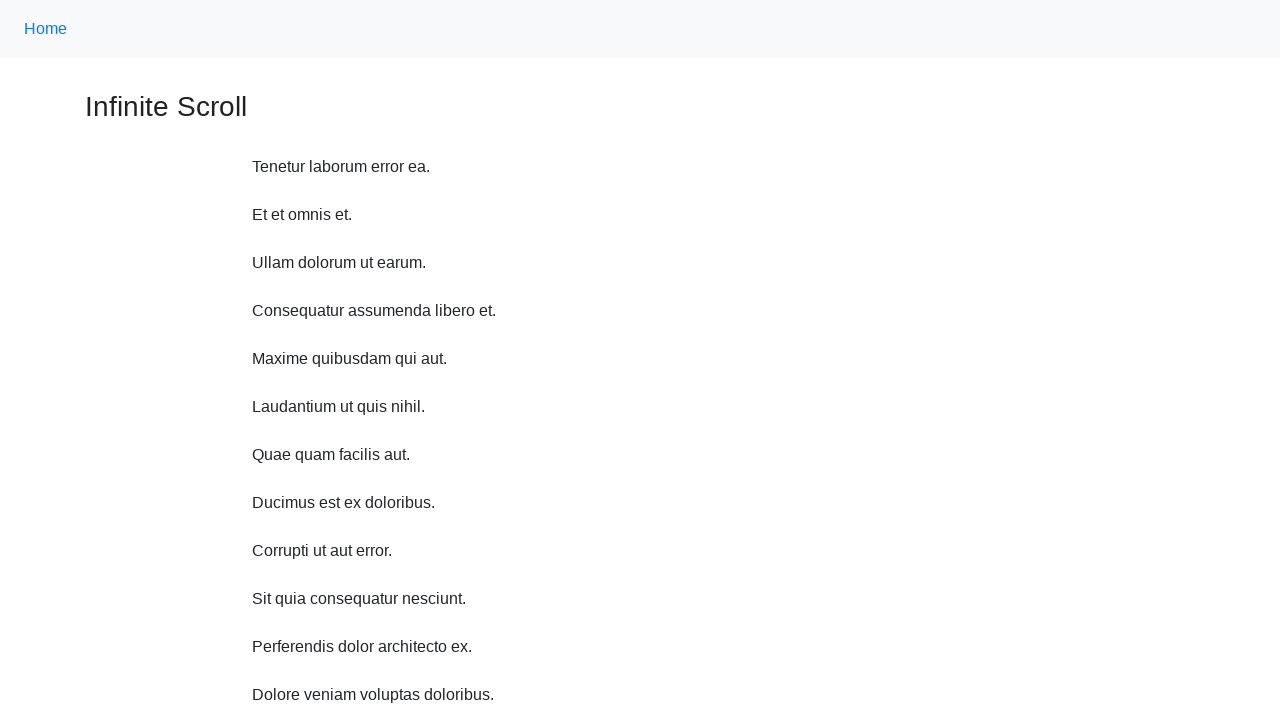

Waited 1 second before scroll
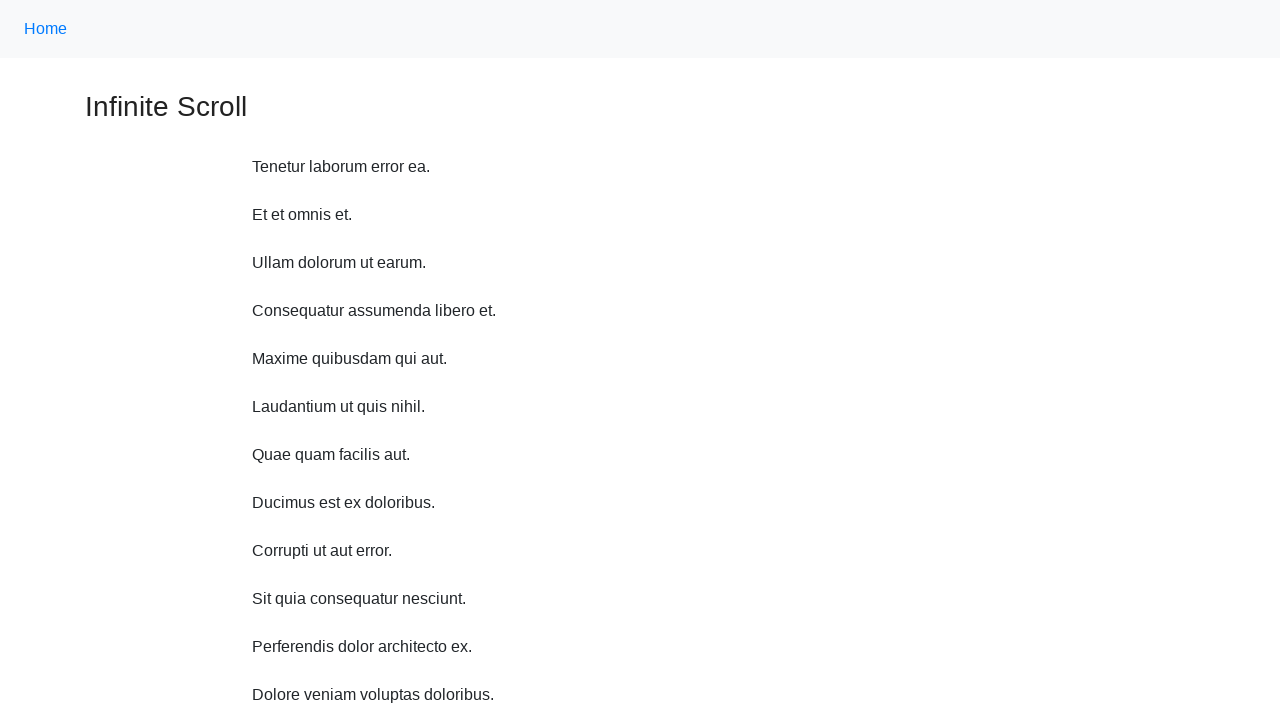

Scrolled up 750 pixels (iteration 3 of 10)
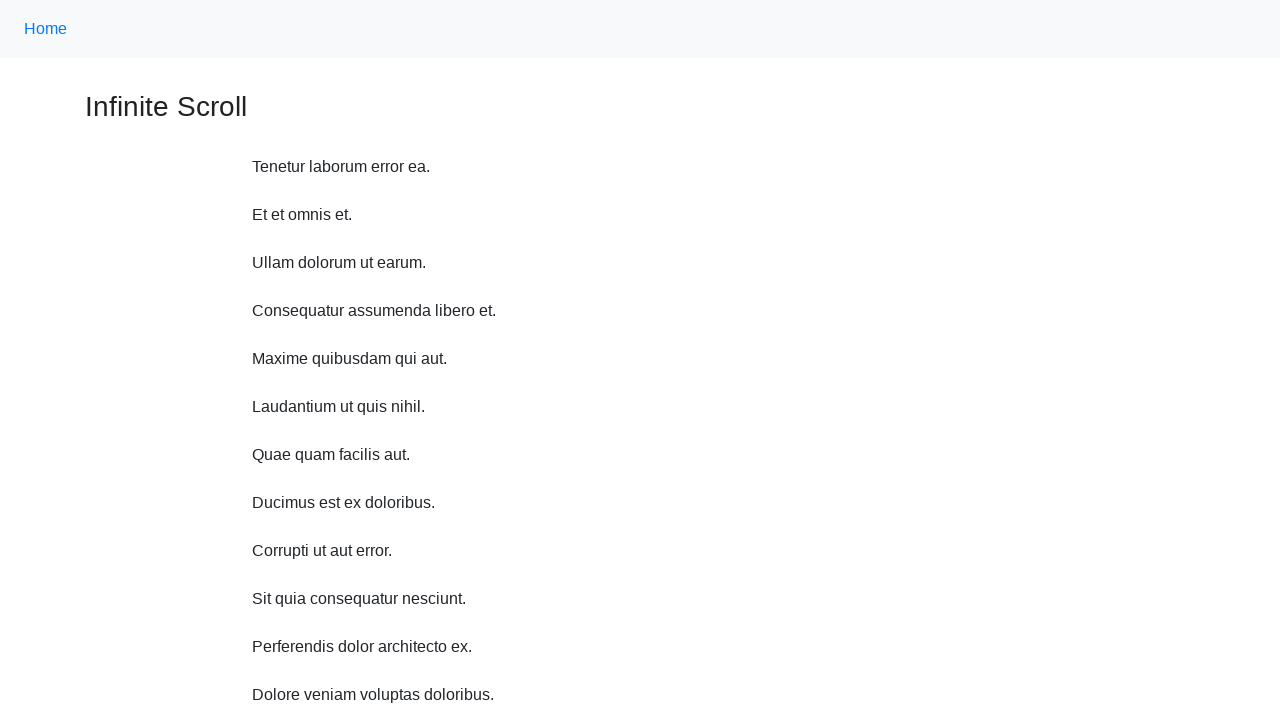

Waited 1 second before scroll
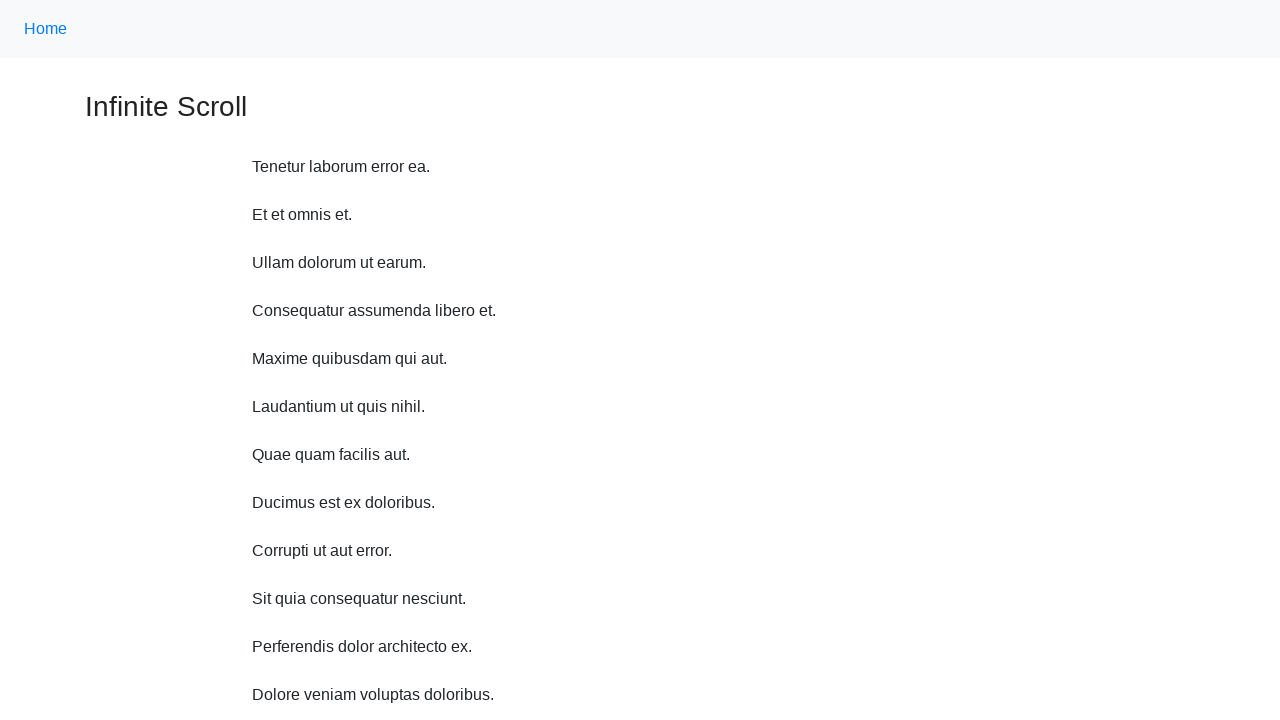

Scrolled up 750 pixels (iteration 4 of 10)
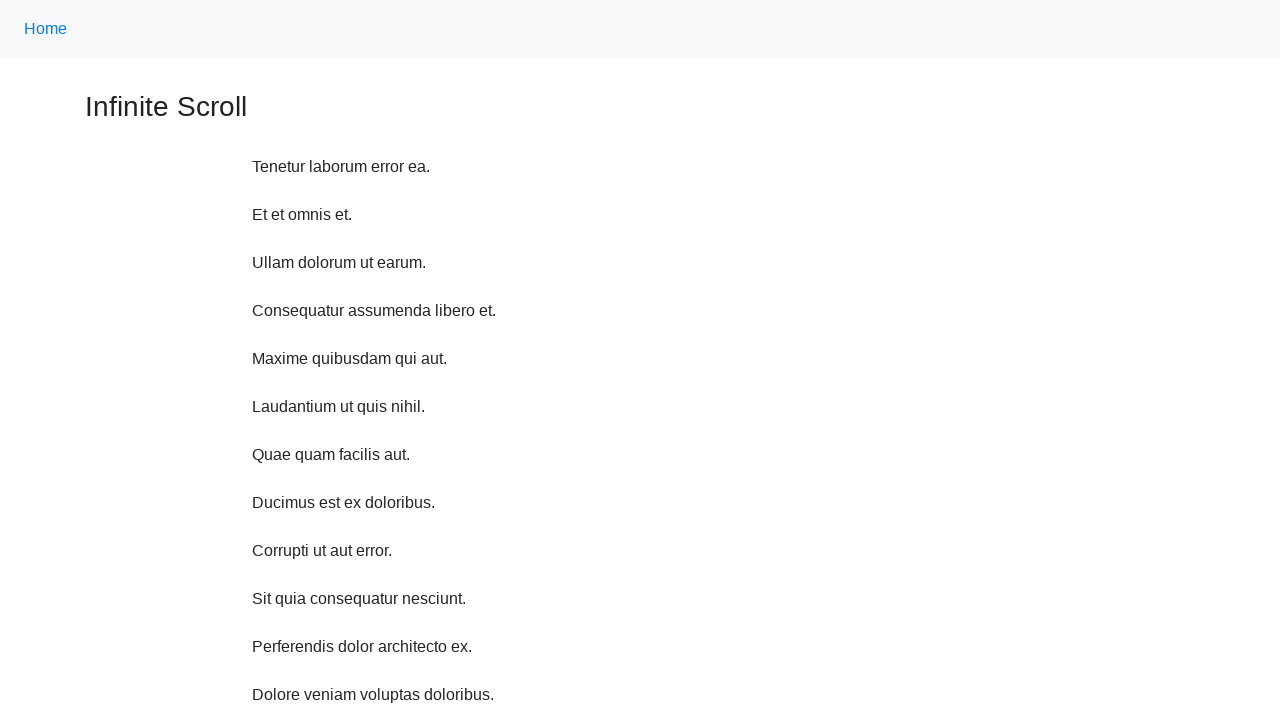

Waited 1 second before scroll
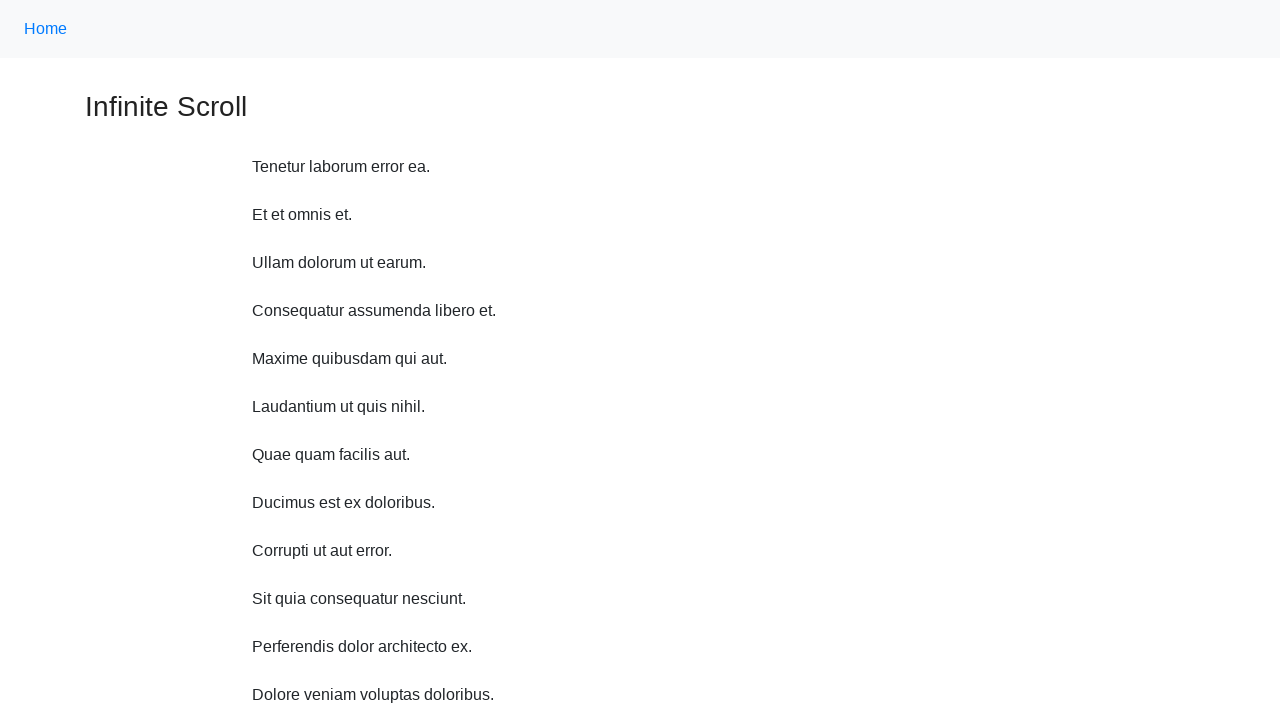

Scrolled up 750 pixels (iteration 5 of 10)
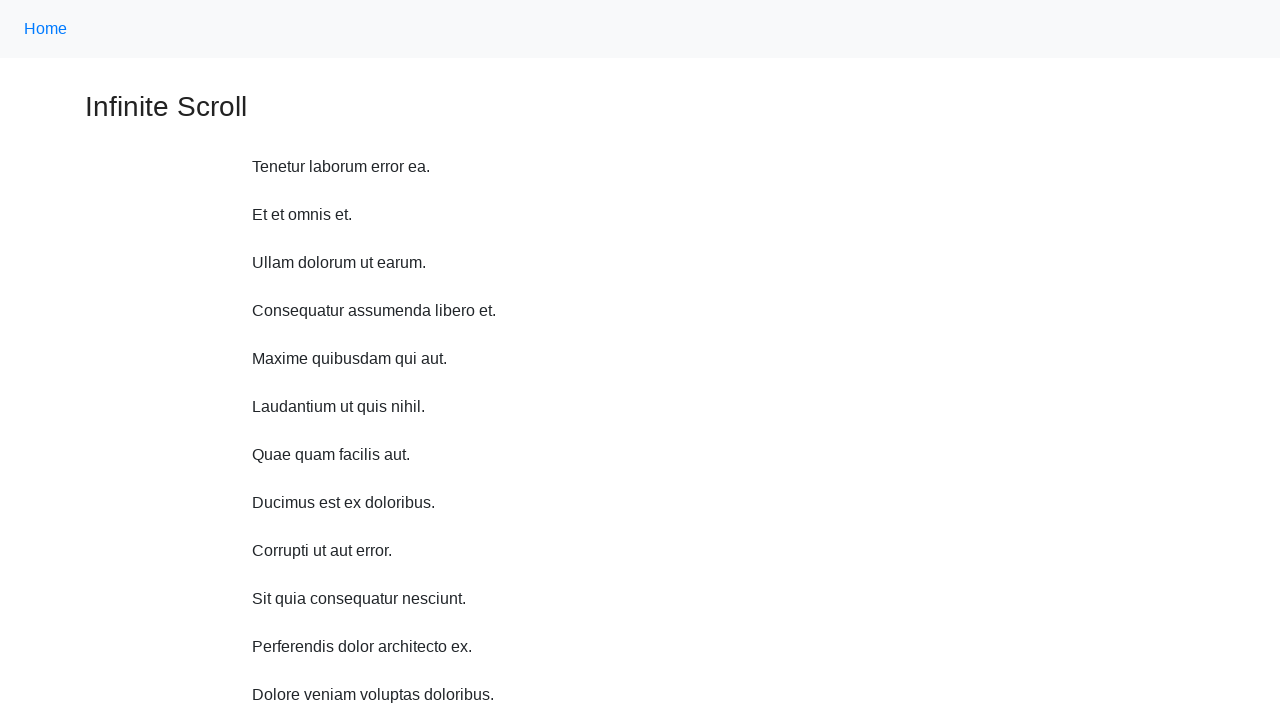

Waited 1 second before scroll
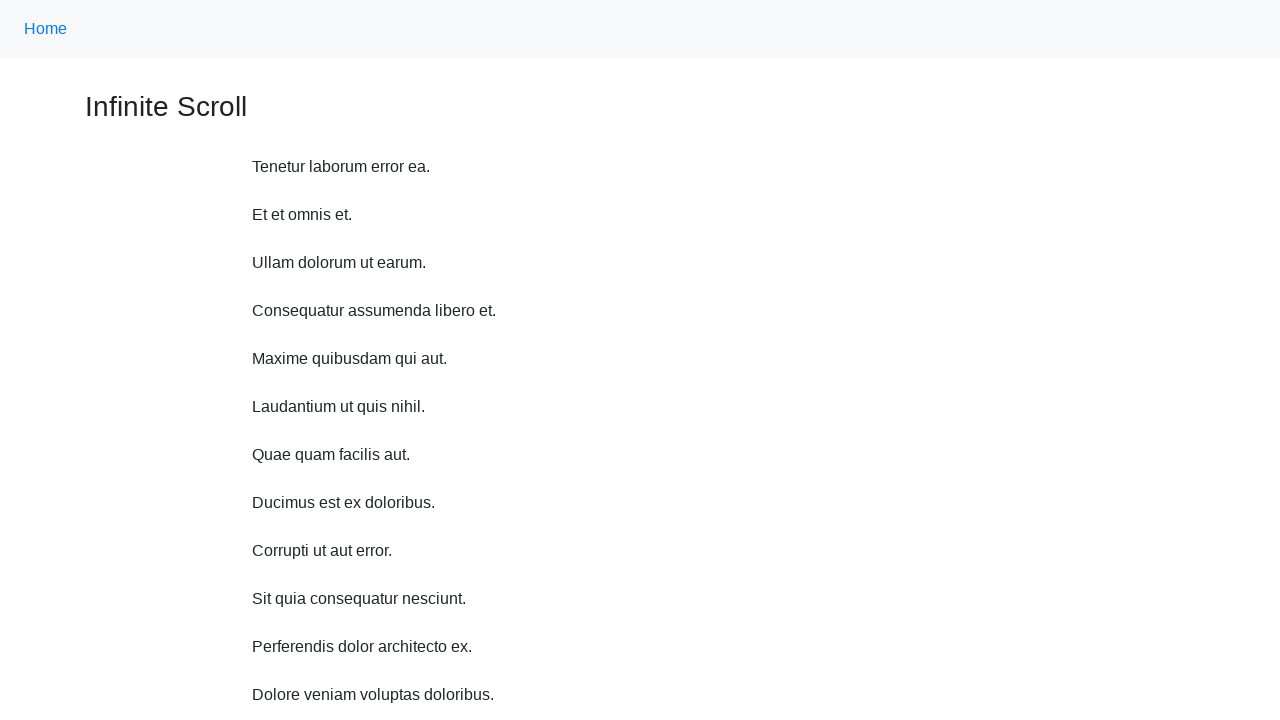

Scrolled up 750 pixels (iteration 6 of 10)
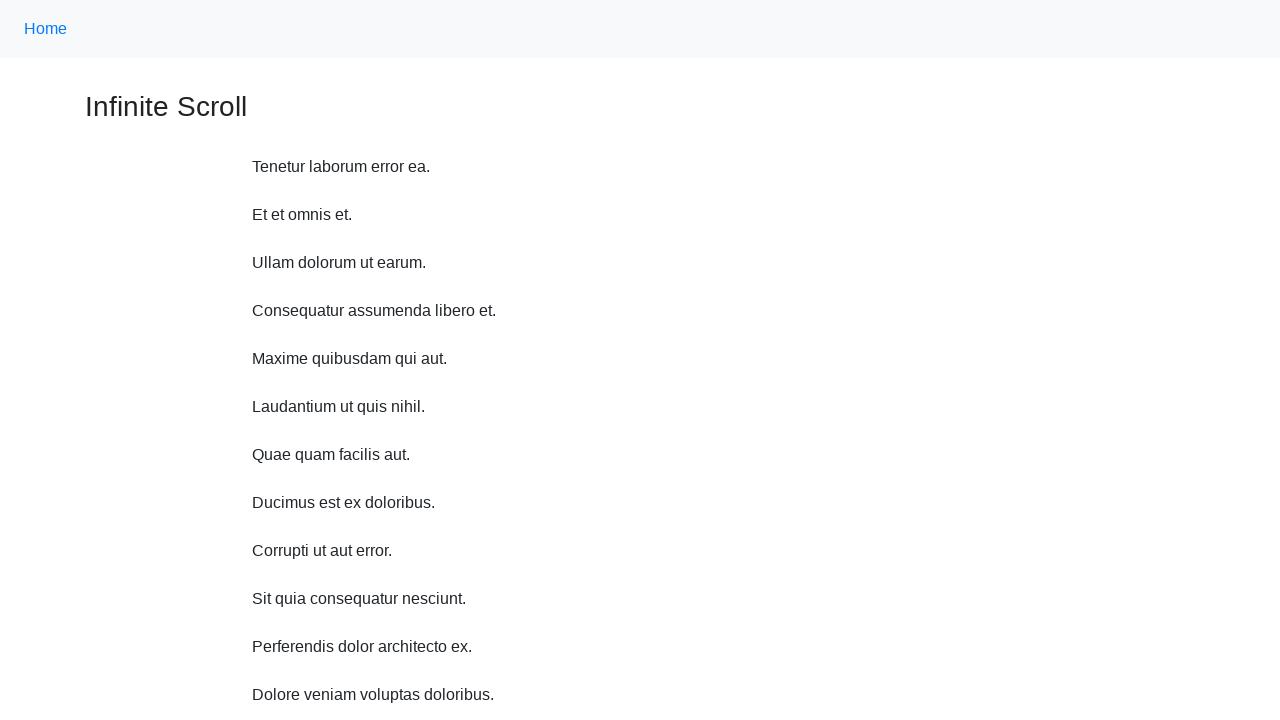

Waited 1 second before scroll
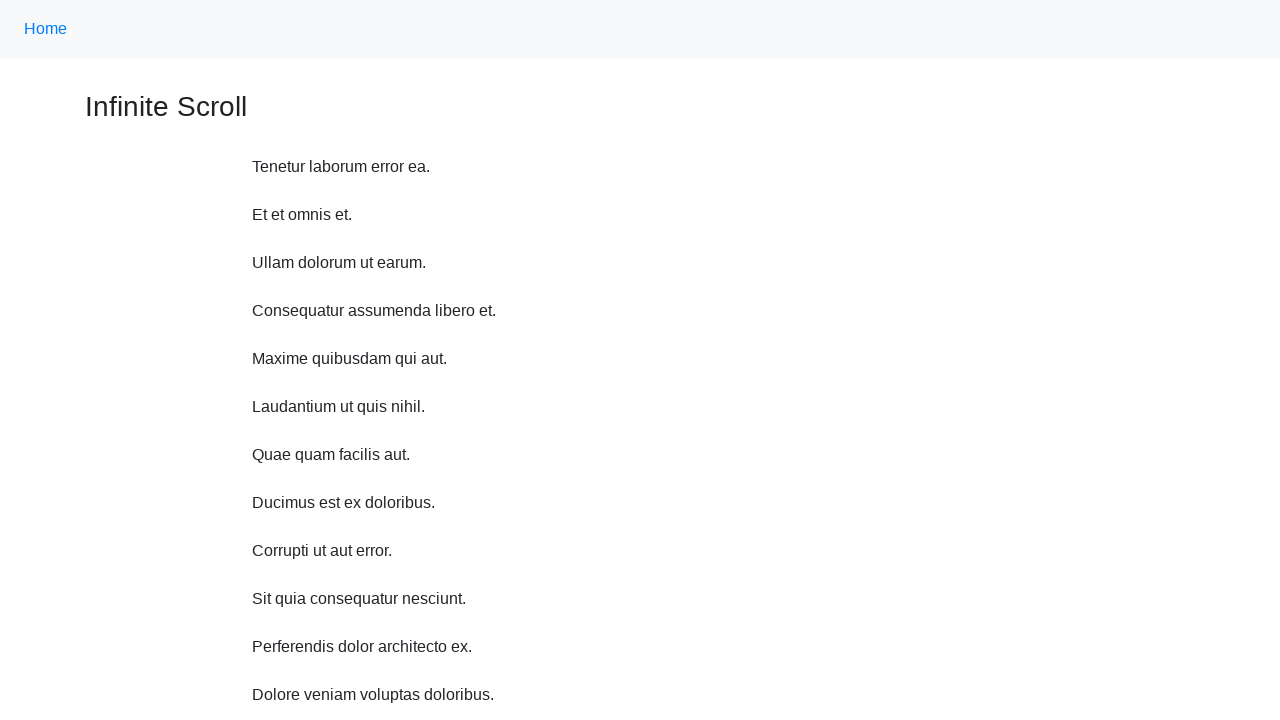

Scrolled up 750 pixels (iteration 7 of 10)
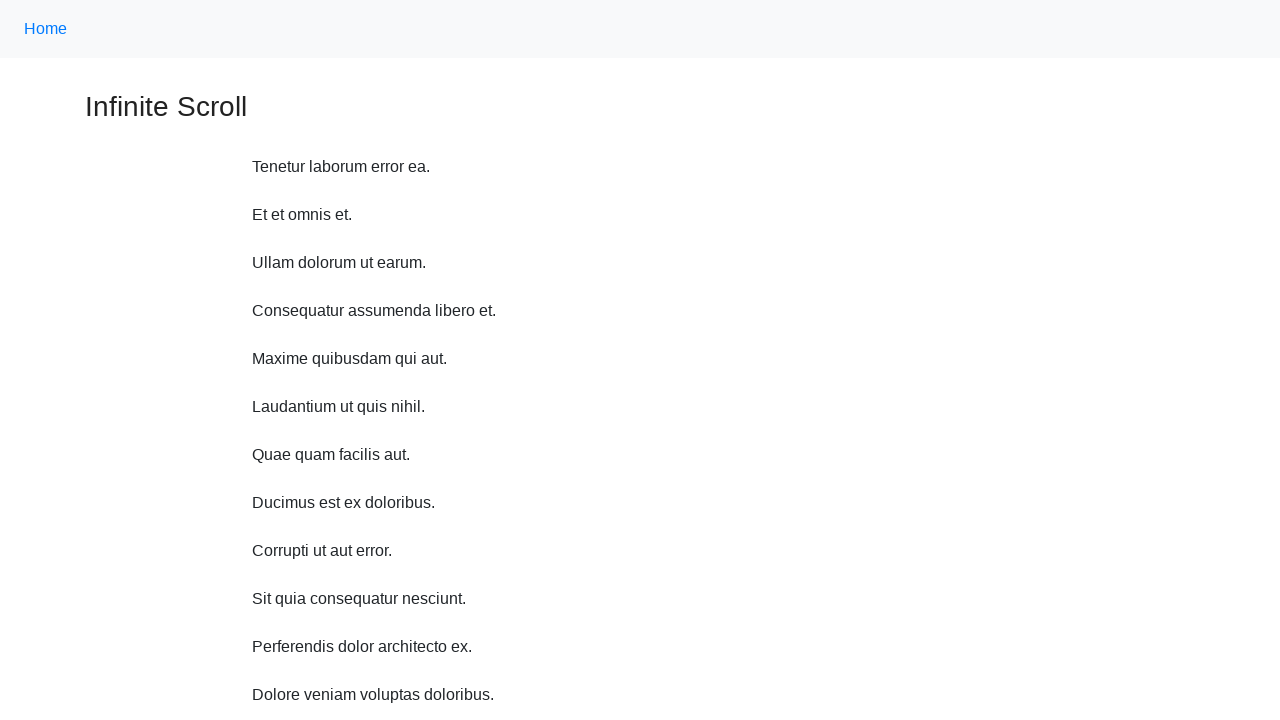

Waited 1 second before scroll
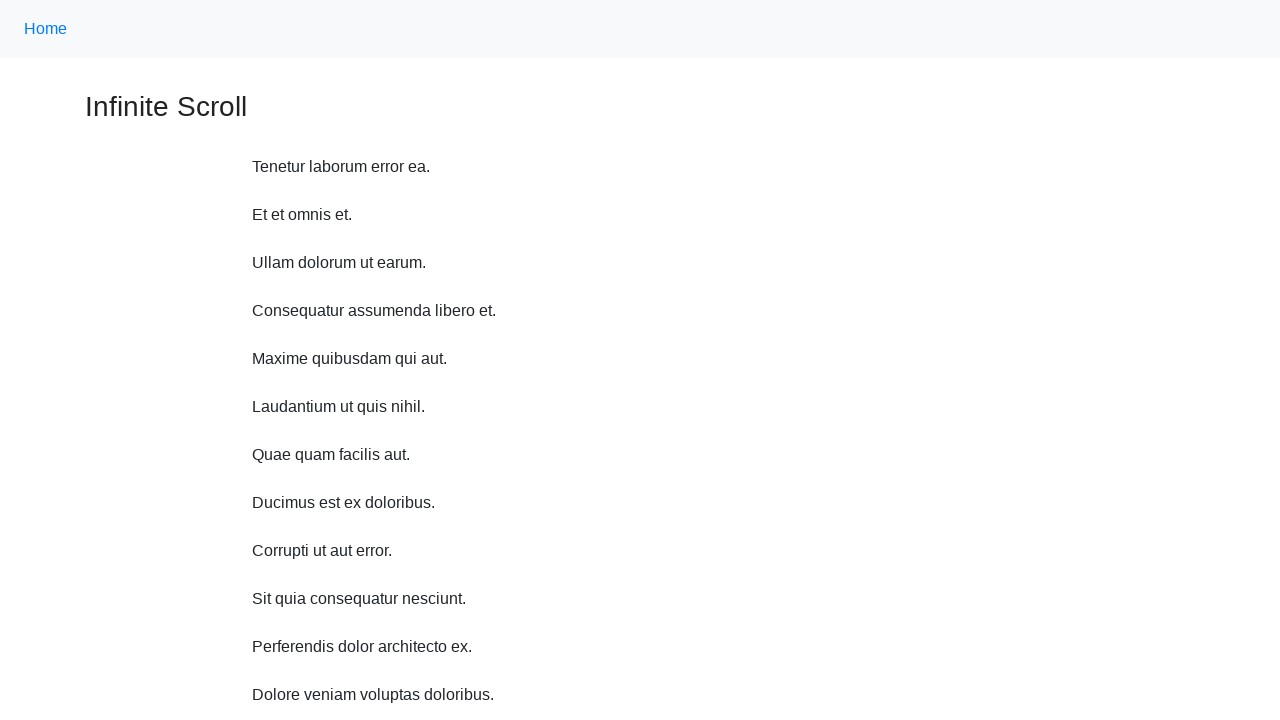

Scrolled up 750 pixels (iteration 8 of 10)
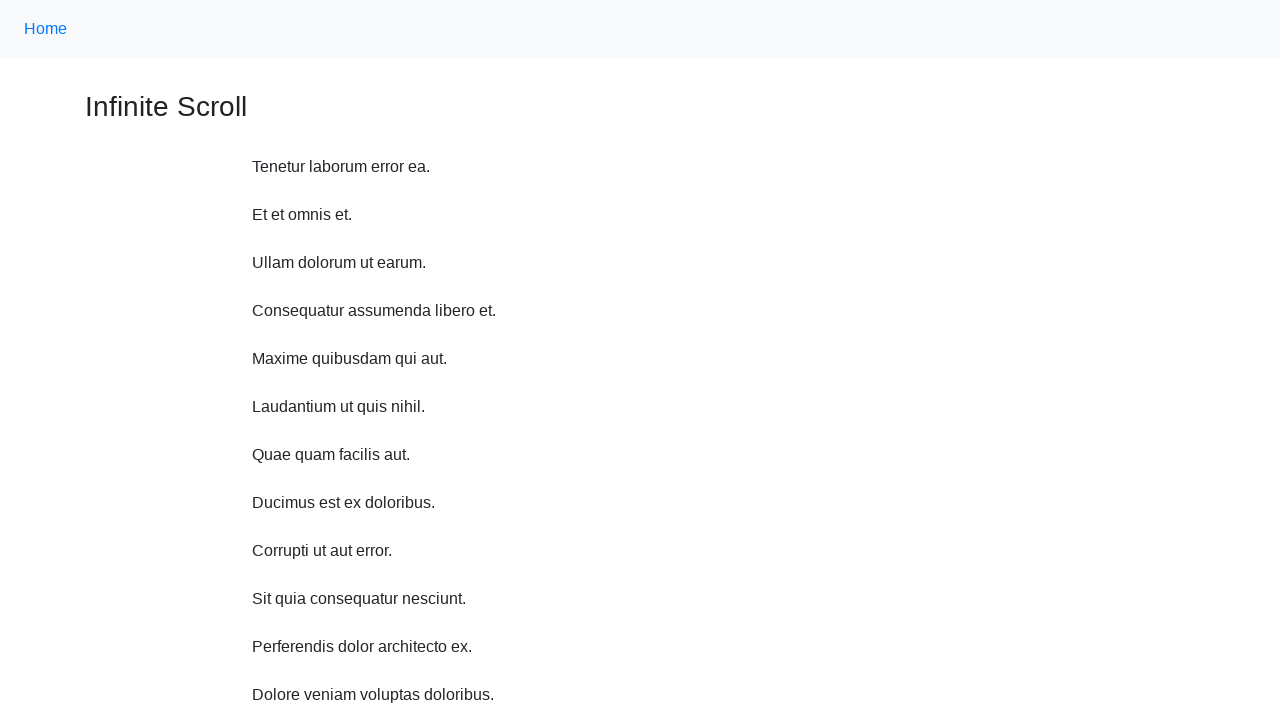

Waited 1 second before scroll
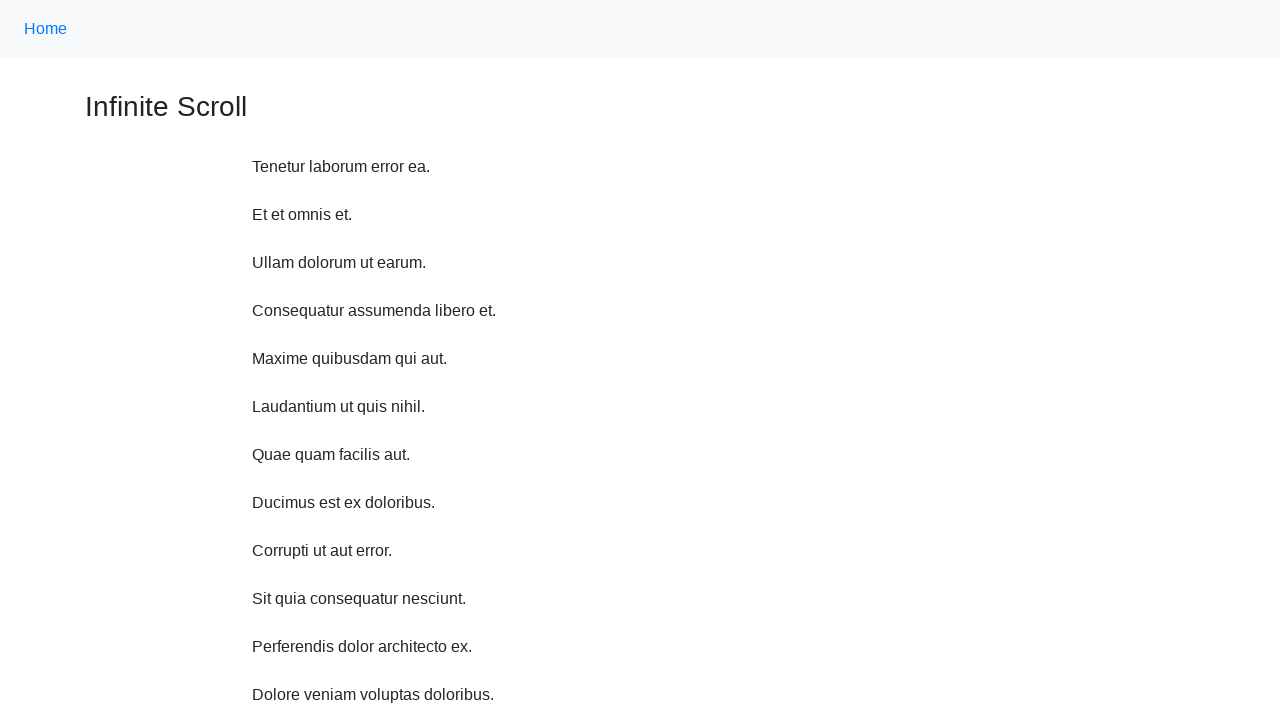

Scrolled up 750 pixels (iteration 9 of 10)
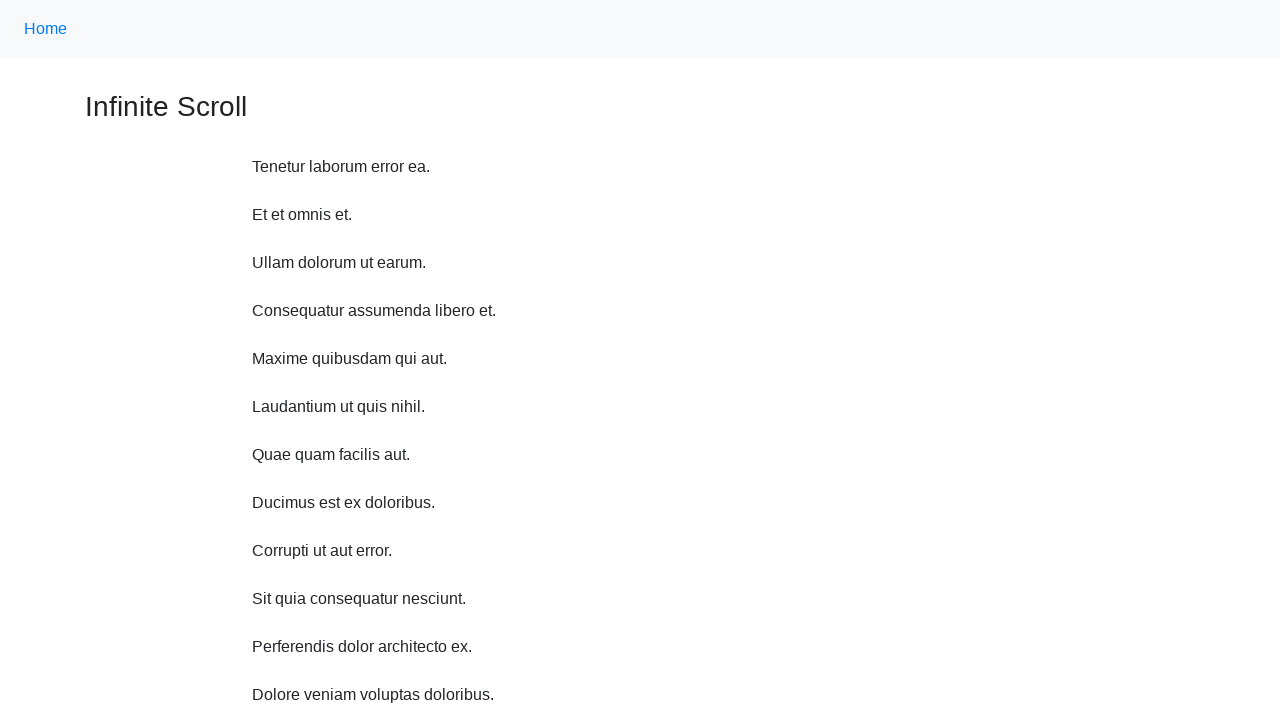

Waited 1 second before scroll
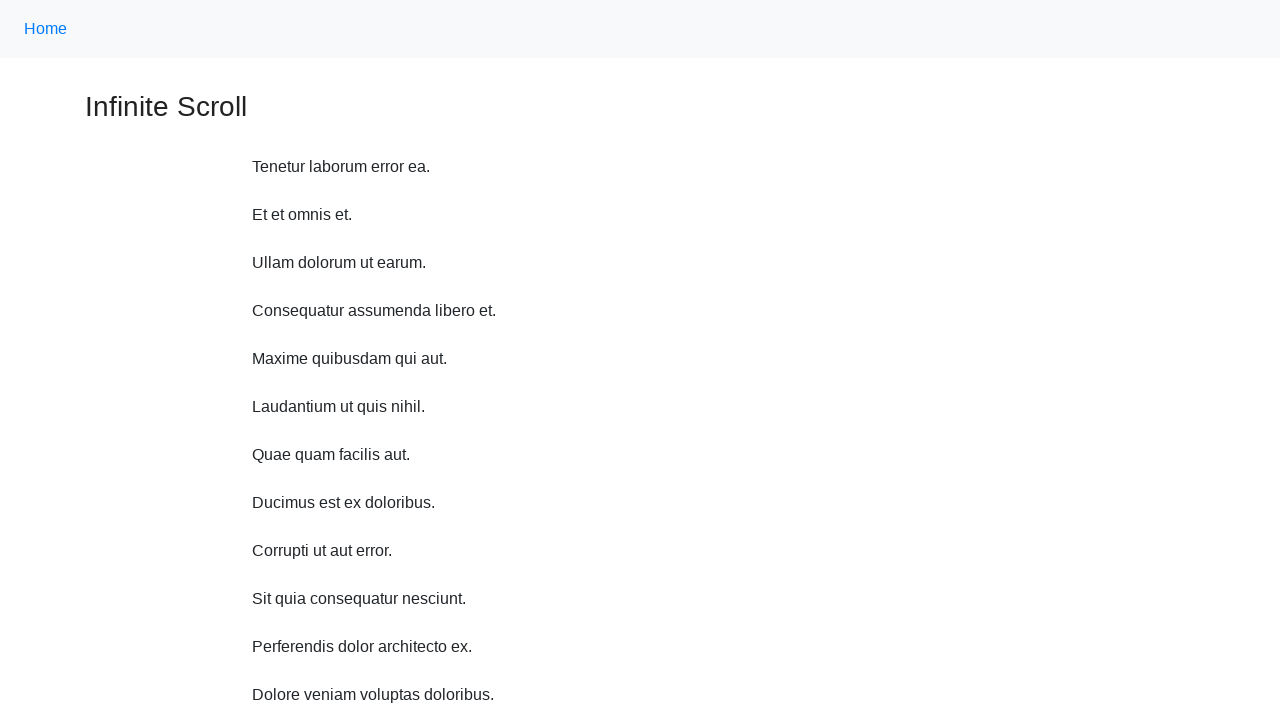

Scrolled up 750 pixels (iteration 10 of 10)
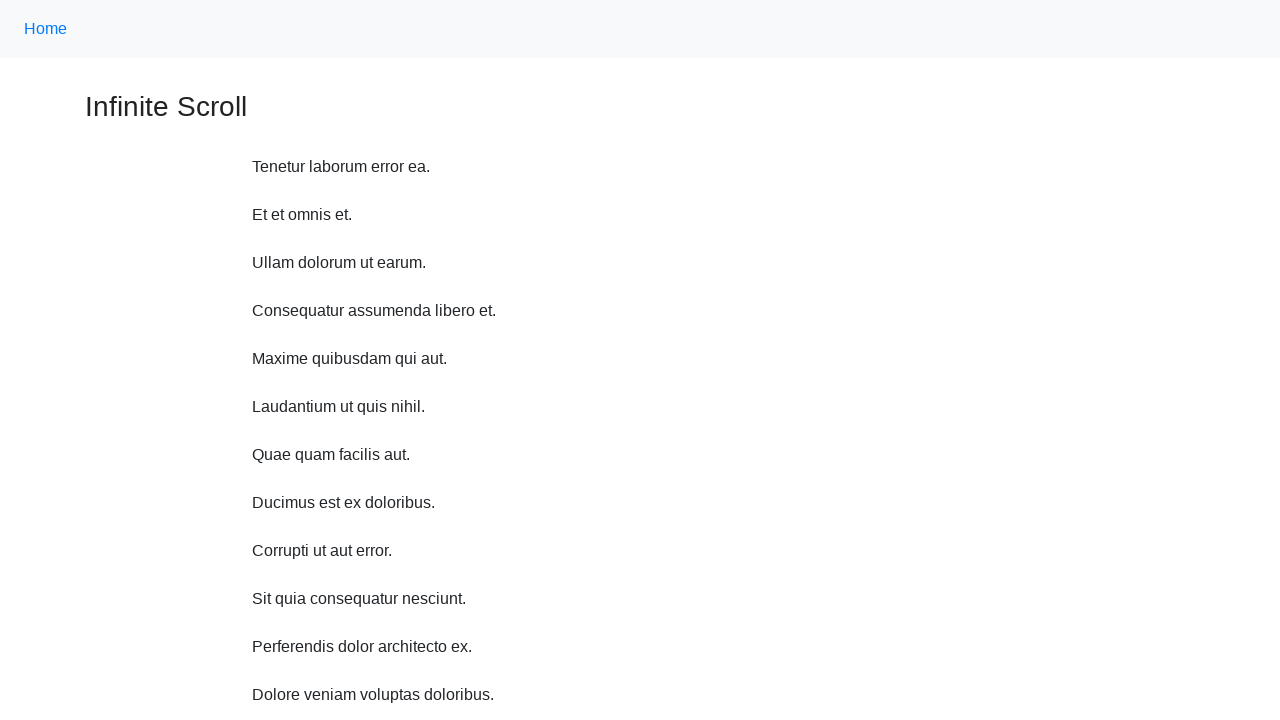

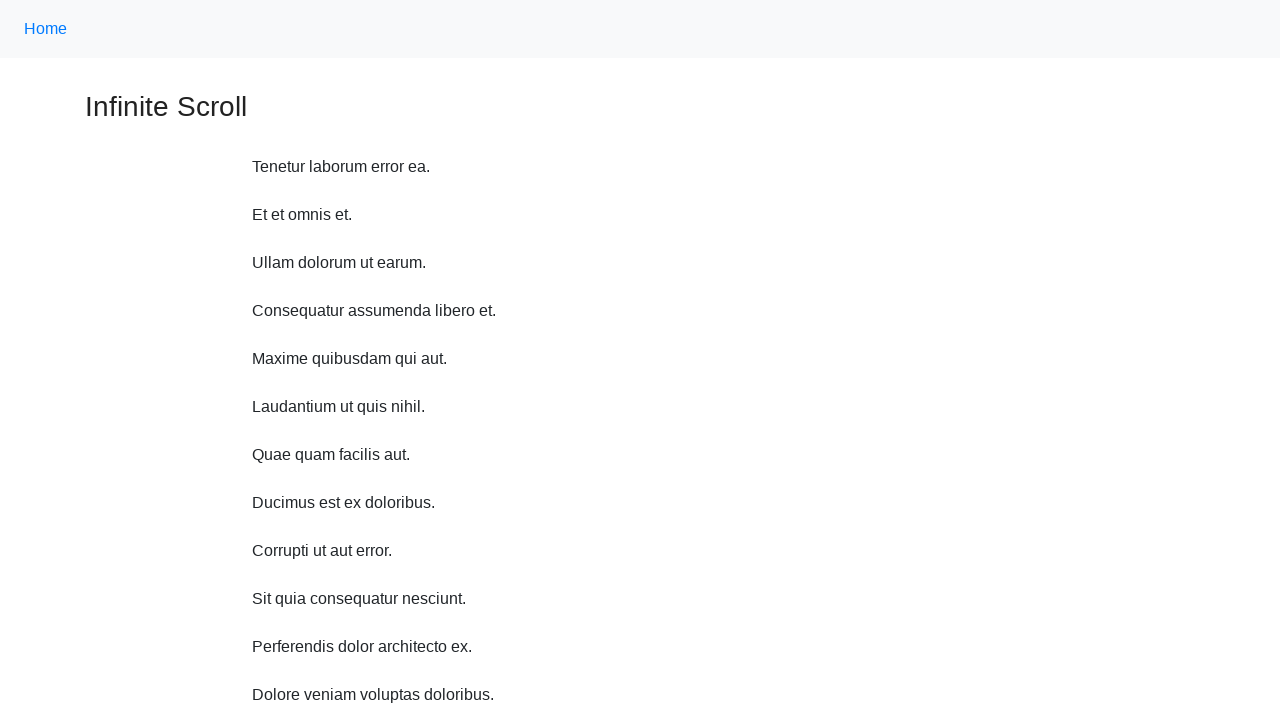